Tests an e-commerce practice site by navigating through the shop, clicking sliders, viewing product arrivals, adding books to basket, and viewing product descriptions using forward/back navigation.

Starting URL: http://practice.automationtesting.in/

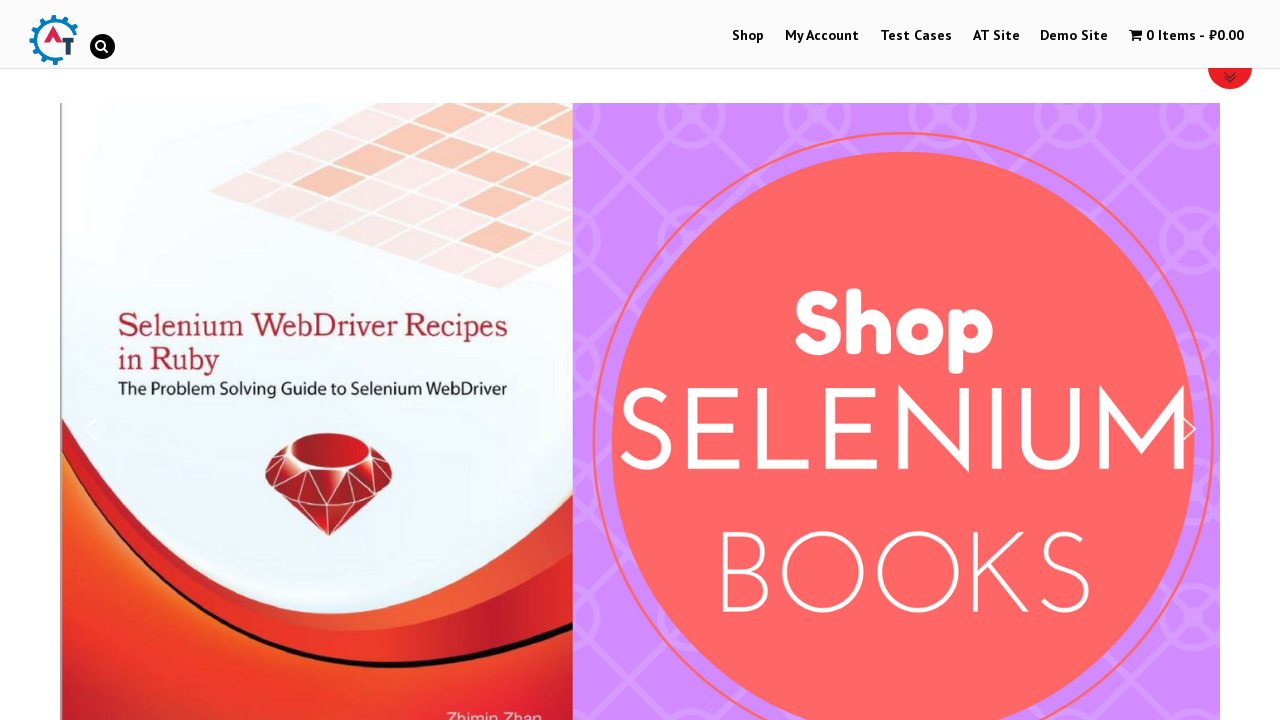

Page loaded (domcontentloaded)
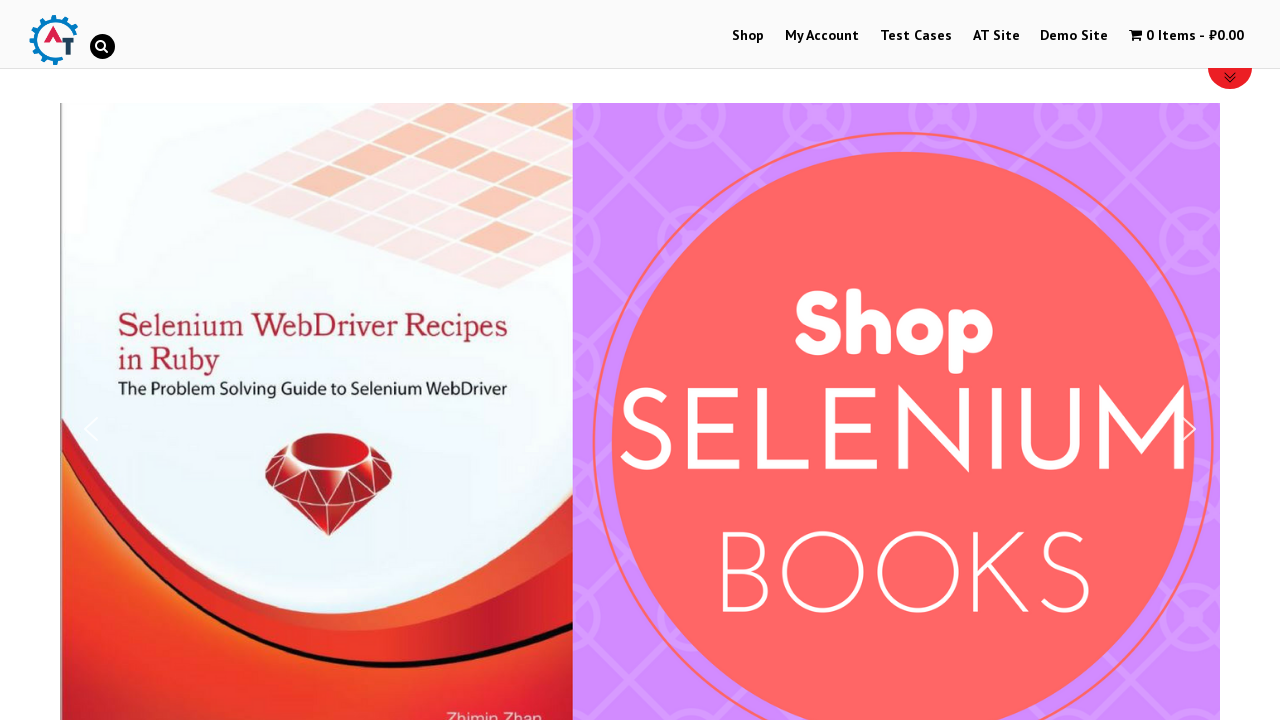

Clicked Shop button at (748, 36) on xpath=//*[@id='menu-item-40']/a
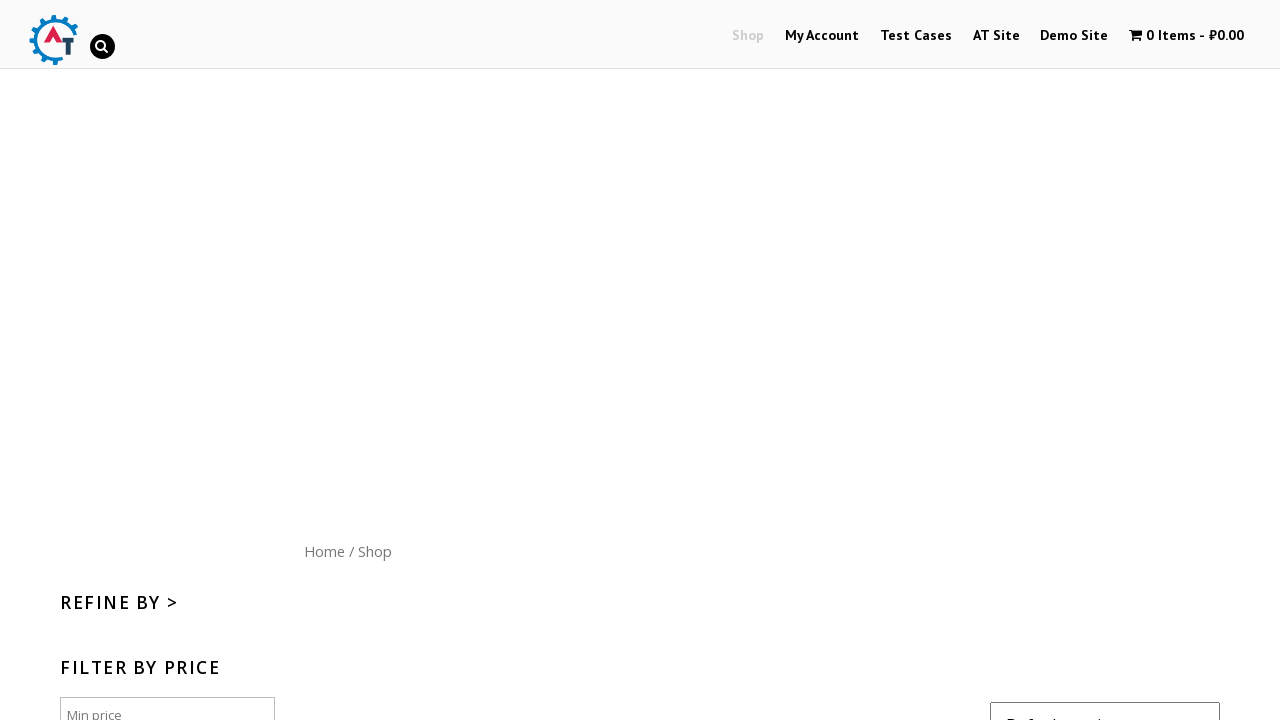

Shop page loaded
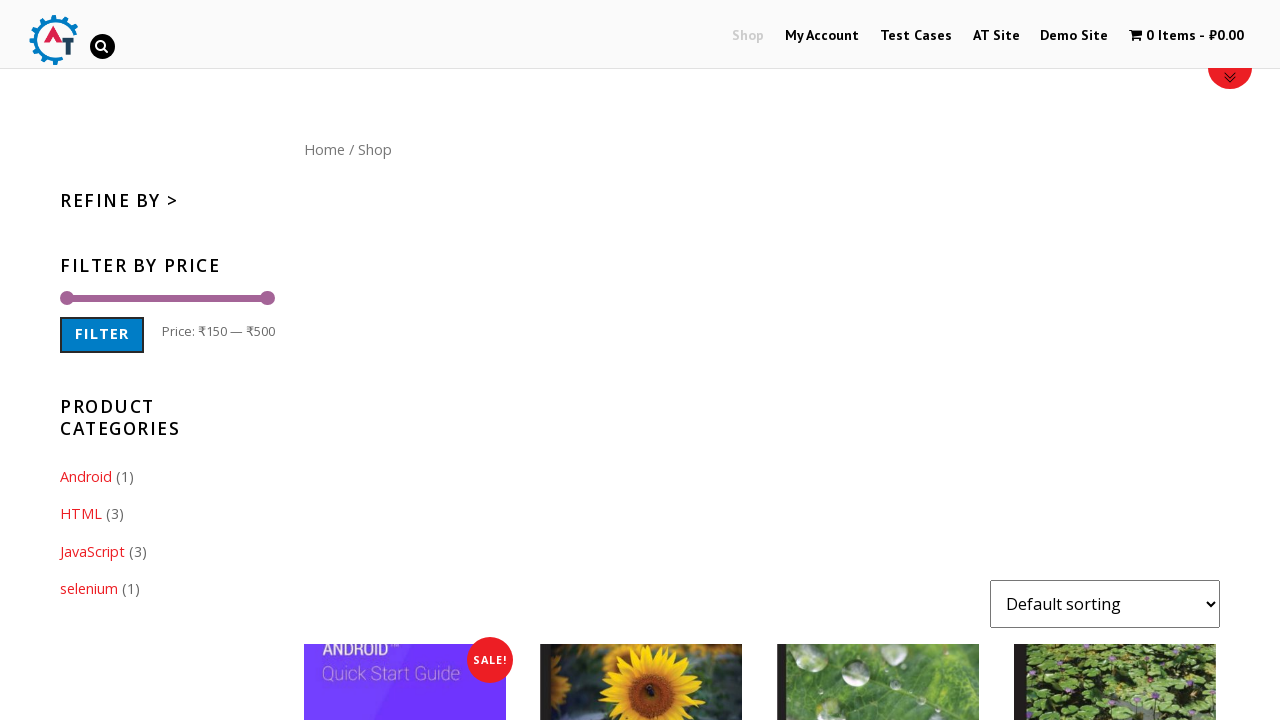

Clicked Home button at (324, 149) on xpath=//*[@id='content']/nav/a
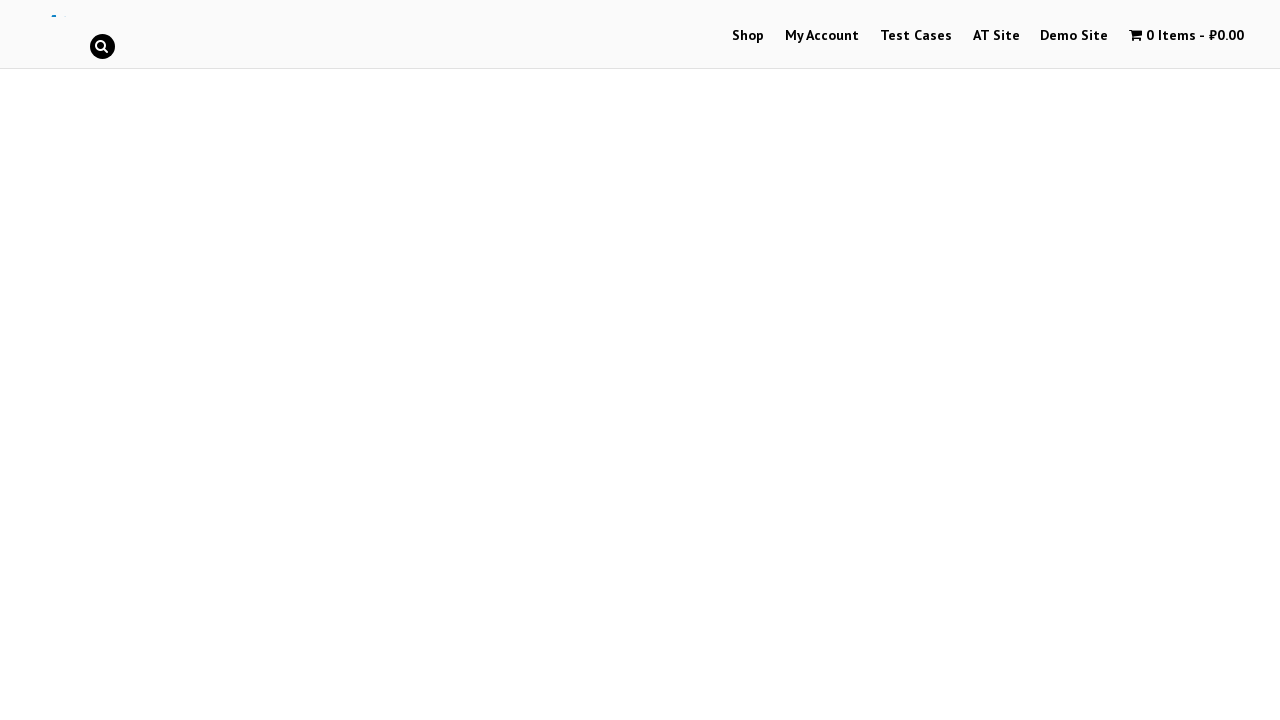

Home page loaded
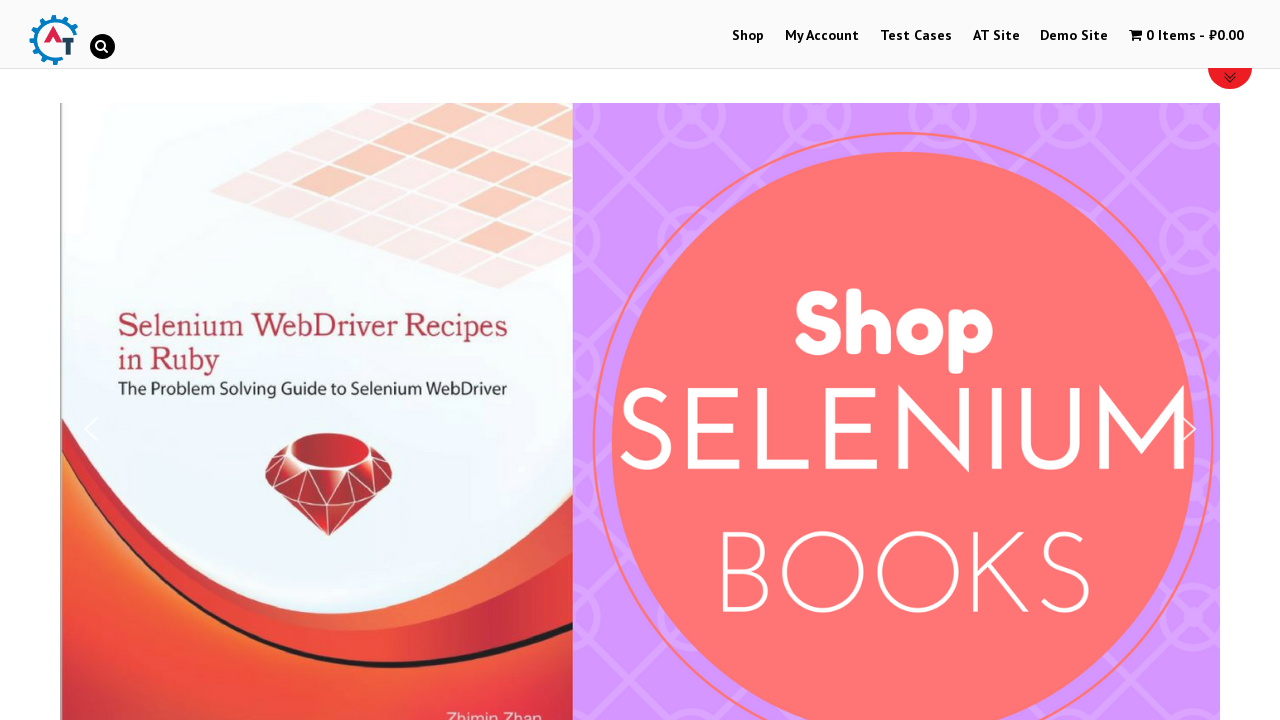

Clicked slider next arrow (1st) at (1189, 429) on xpath=//*[@id='n2-ss-6-arrow-next']/img
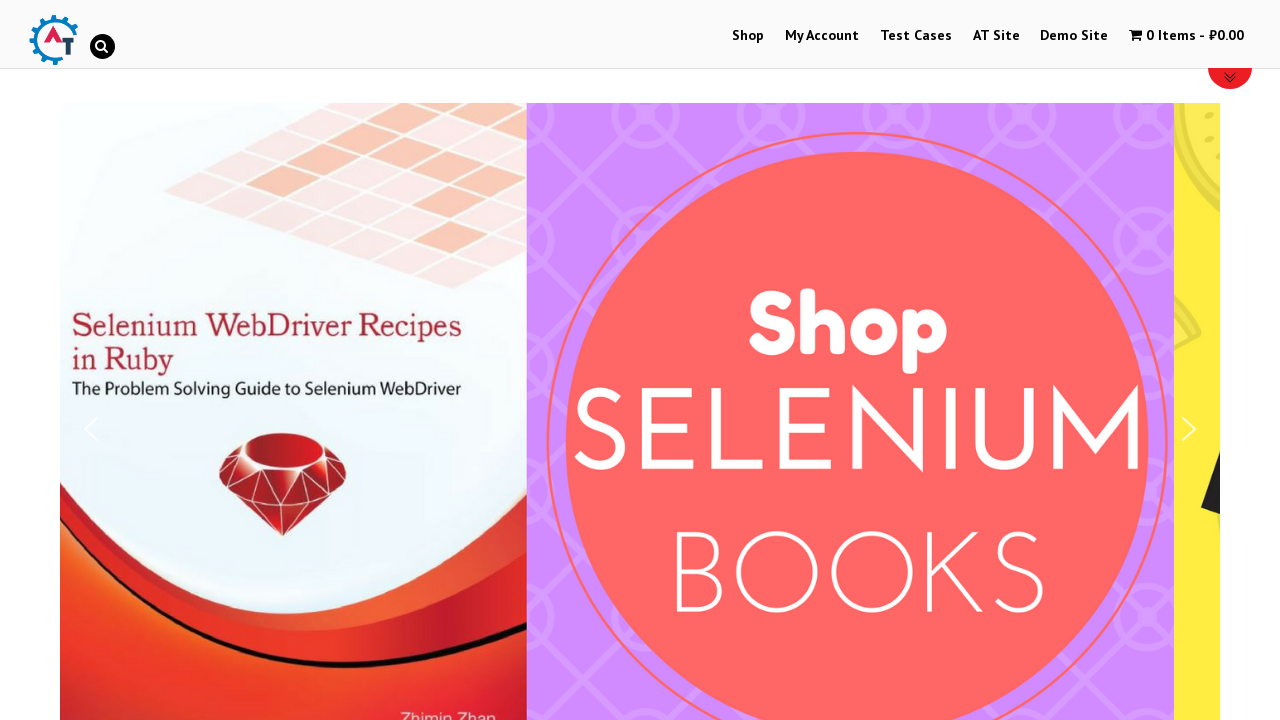

Waited 1000ms for slider animation
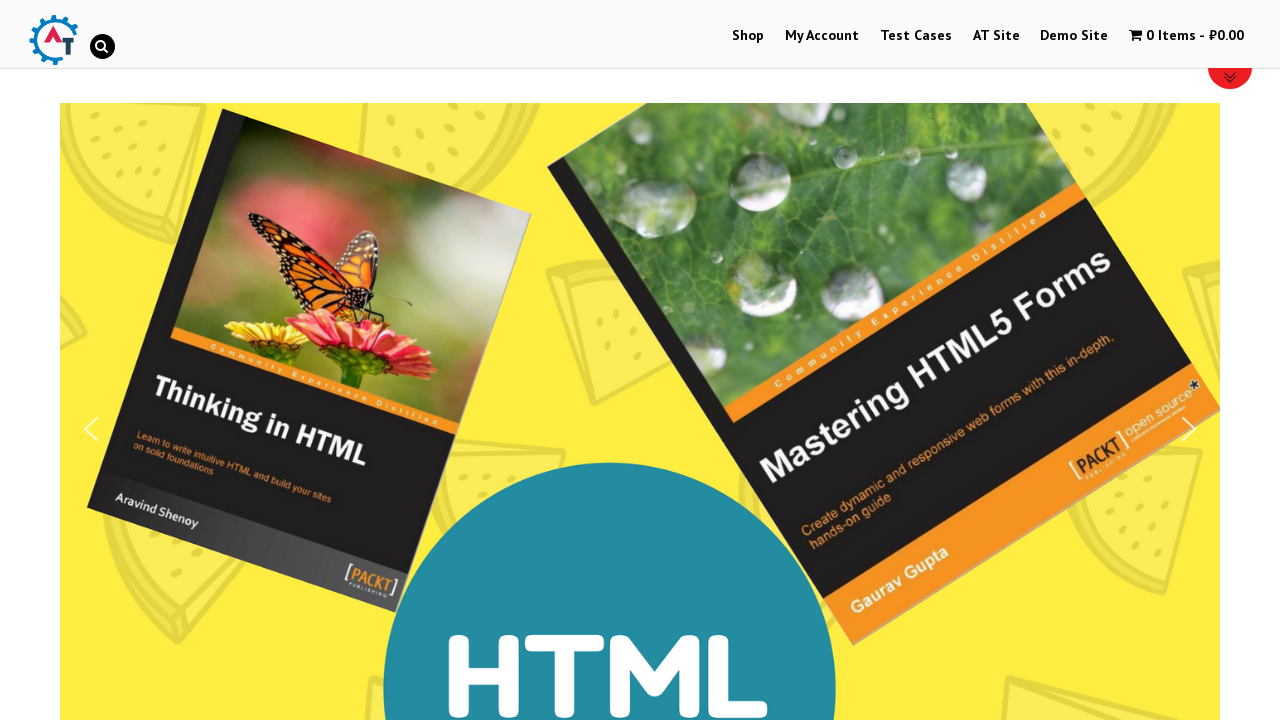

Clicked slider next arrow (2nd) at (1189, 429) on xpath=//*[@id='n2-ss-6-arrow-next']/img
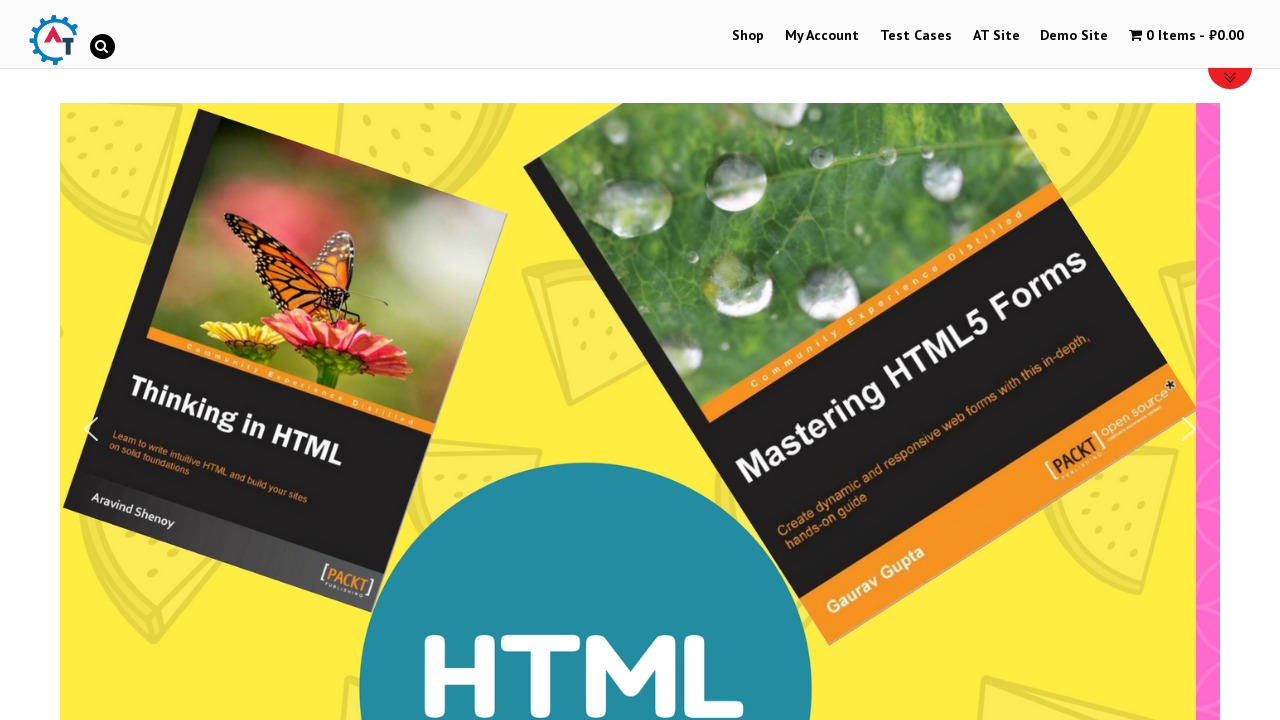

Waited 1000ms for slider animation
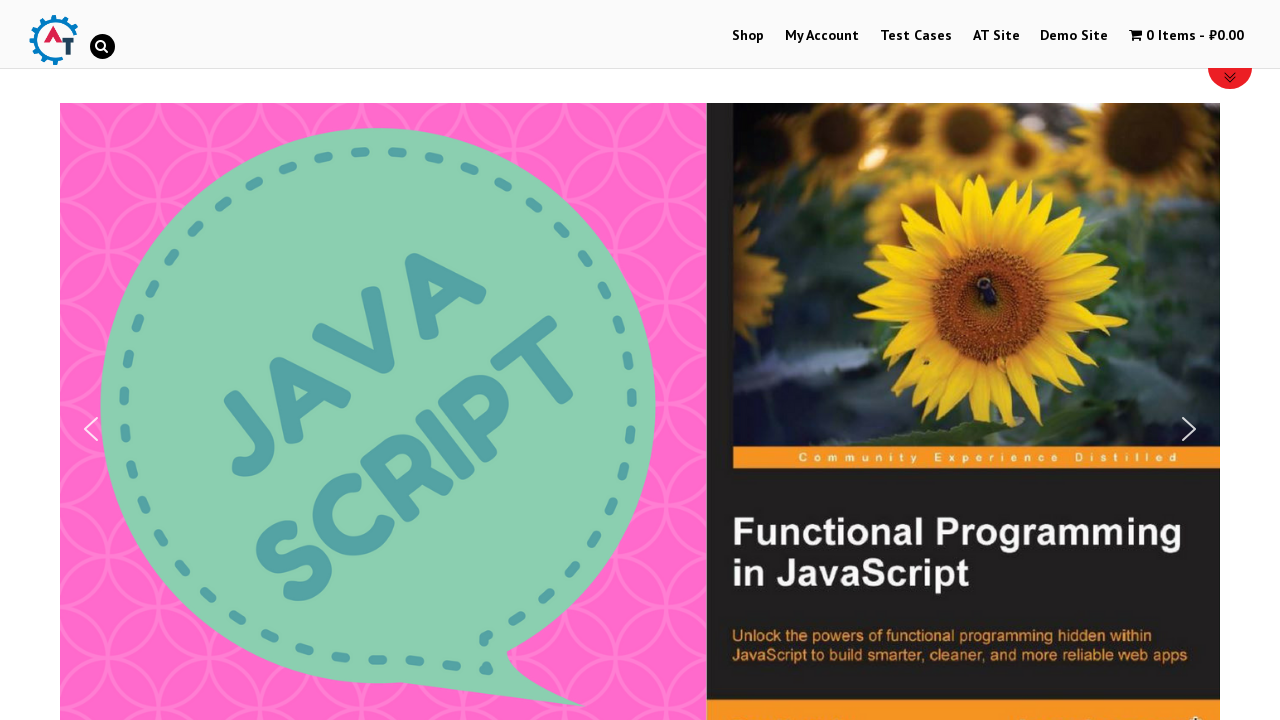

Clicked slider next arrow (3rd) at (1189, 429) on xpath=//*[@id='n2-ss-6-arrow-next']/img
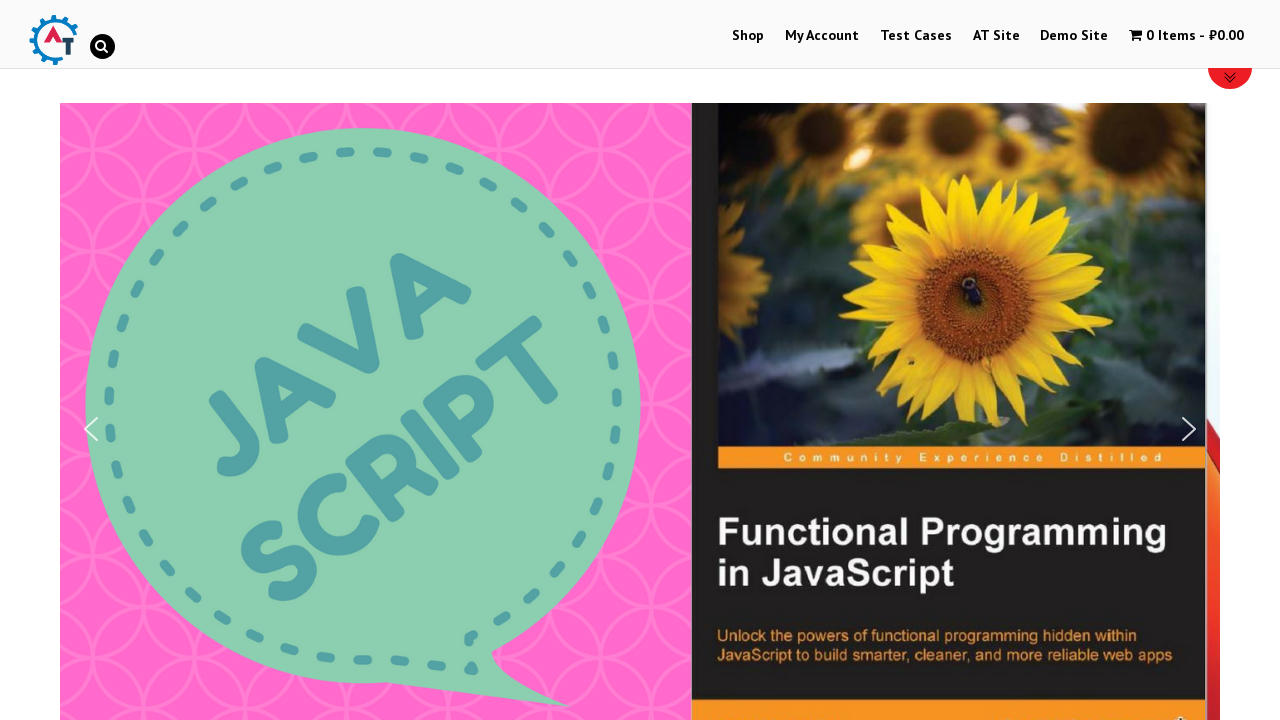

Waited 1000ms for slider animation
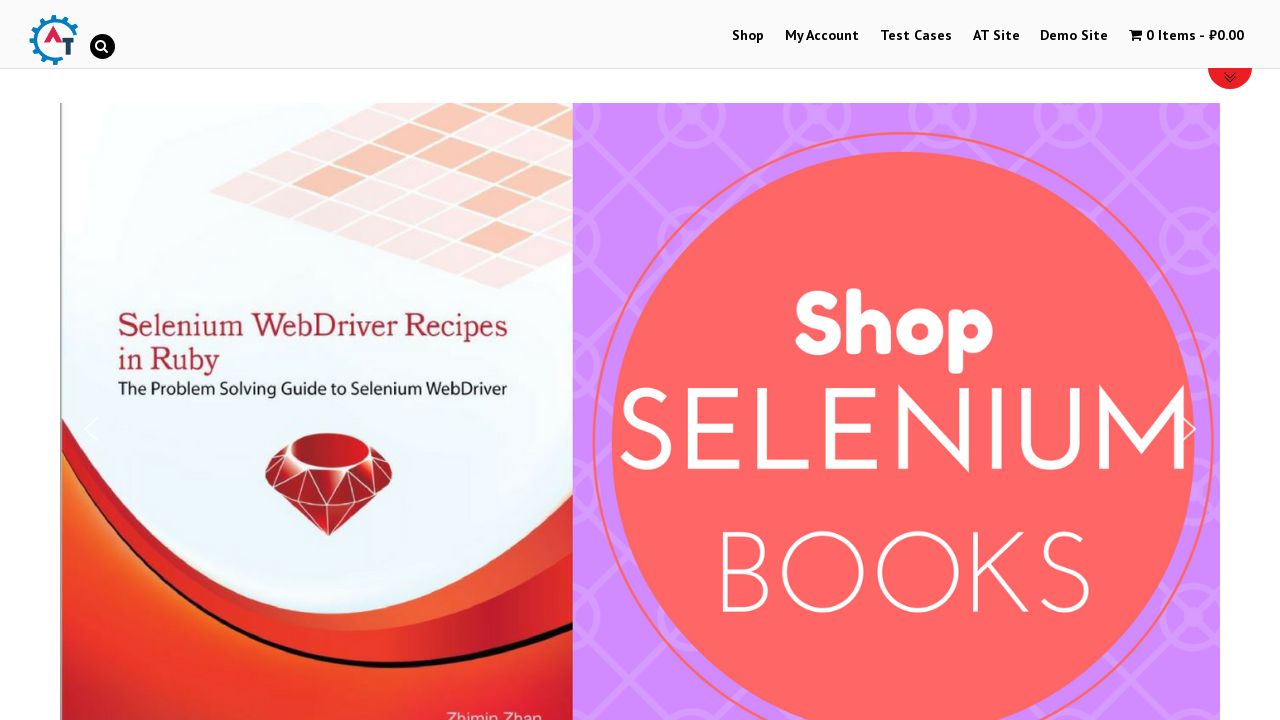

Clicked arrival section header at (640, 361) on xpath=//*[@id='text-22-sub_row_1-0-1-1-0']/h2
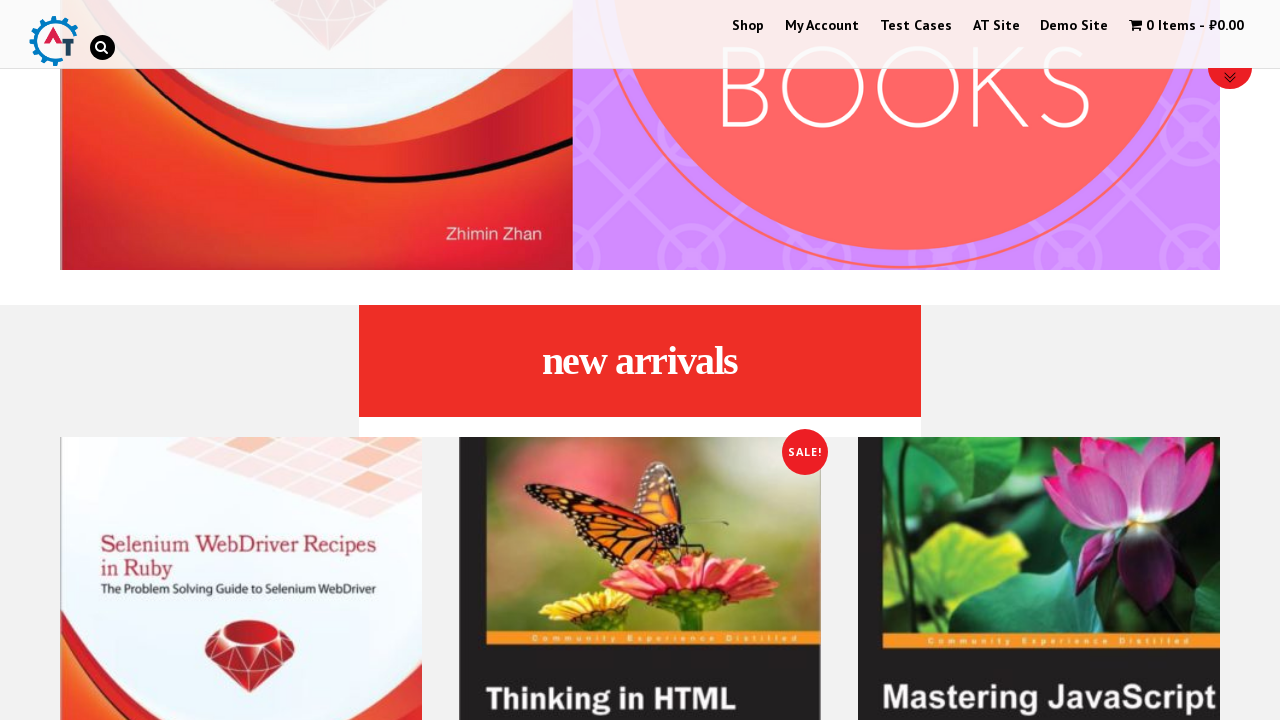

Navigated forward
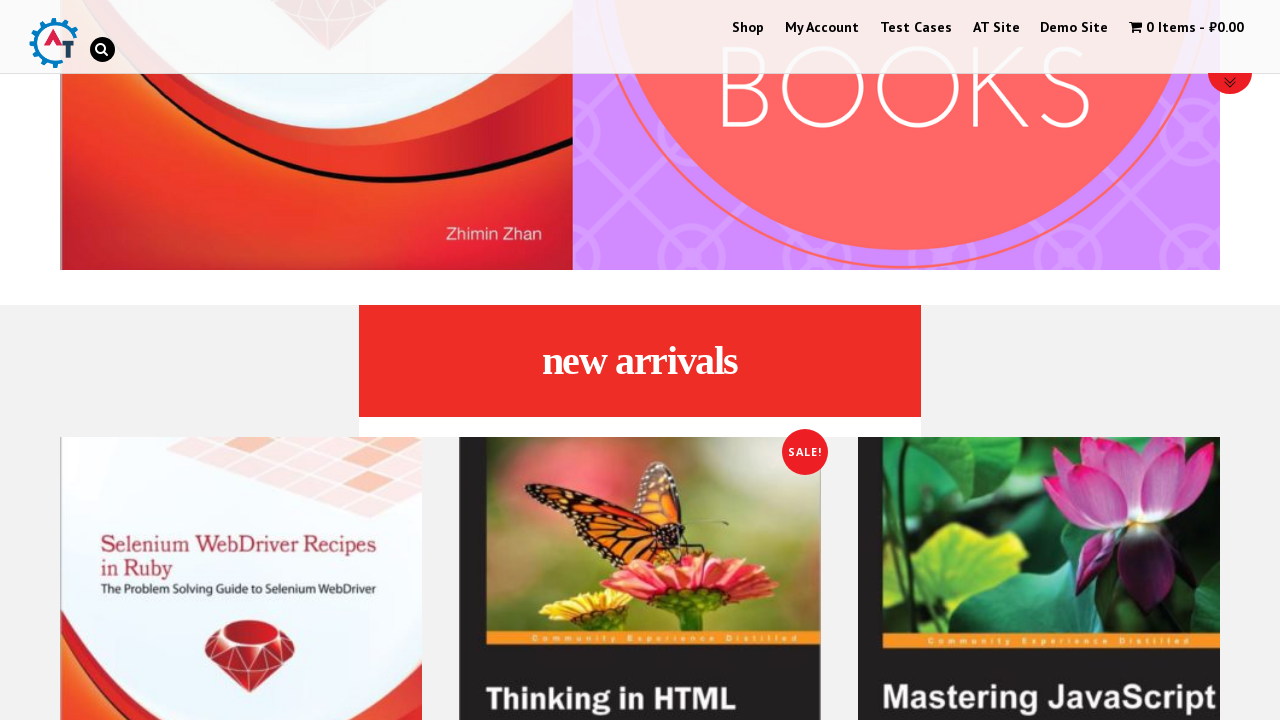

Page loaded after forward navigation
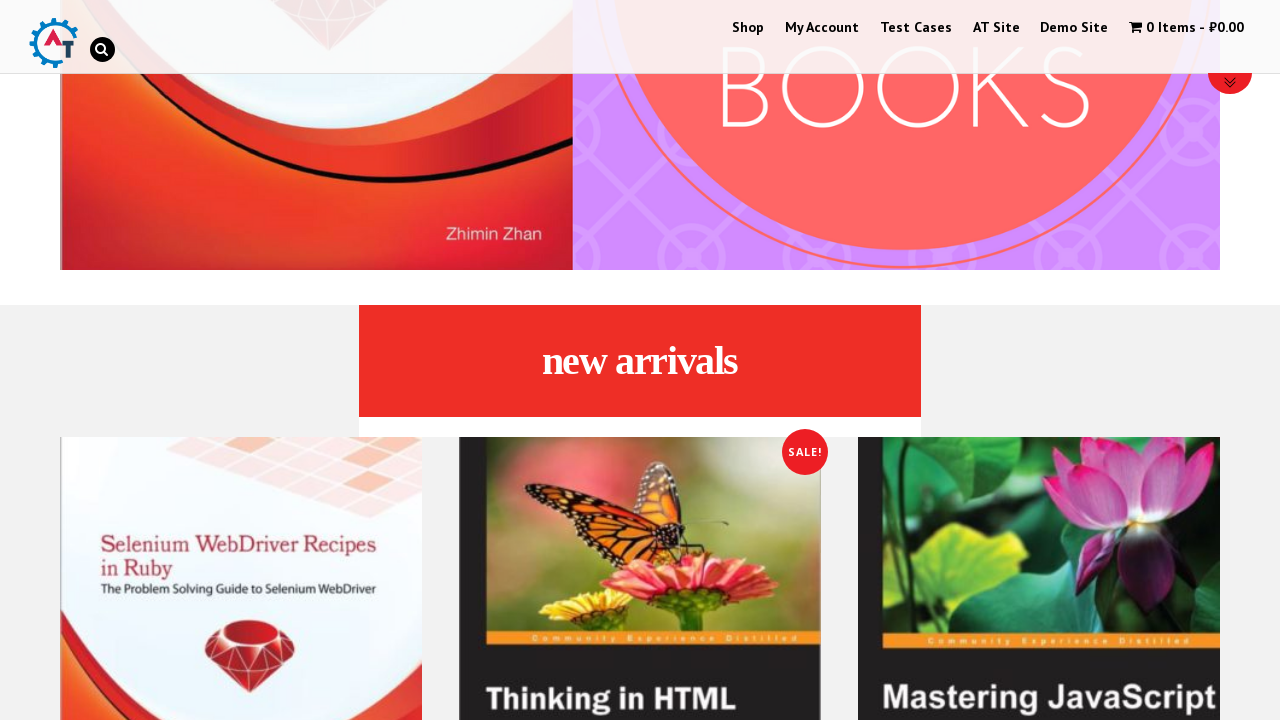

Clicked first arrival product image at (241, 539) on xpath=//*[@id='text-22-sub_row_1-0-2-0-0']/div/ul/li/a[1]/img
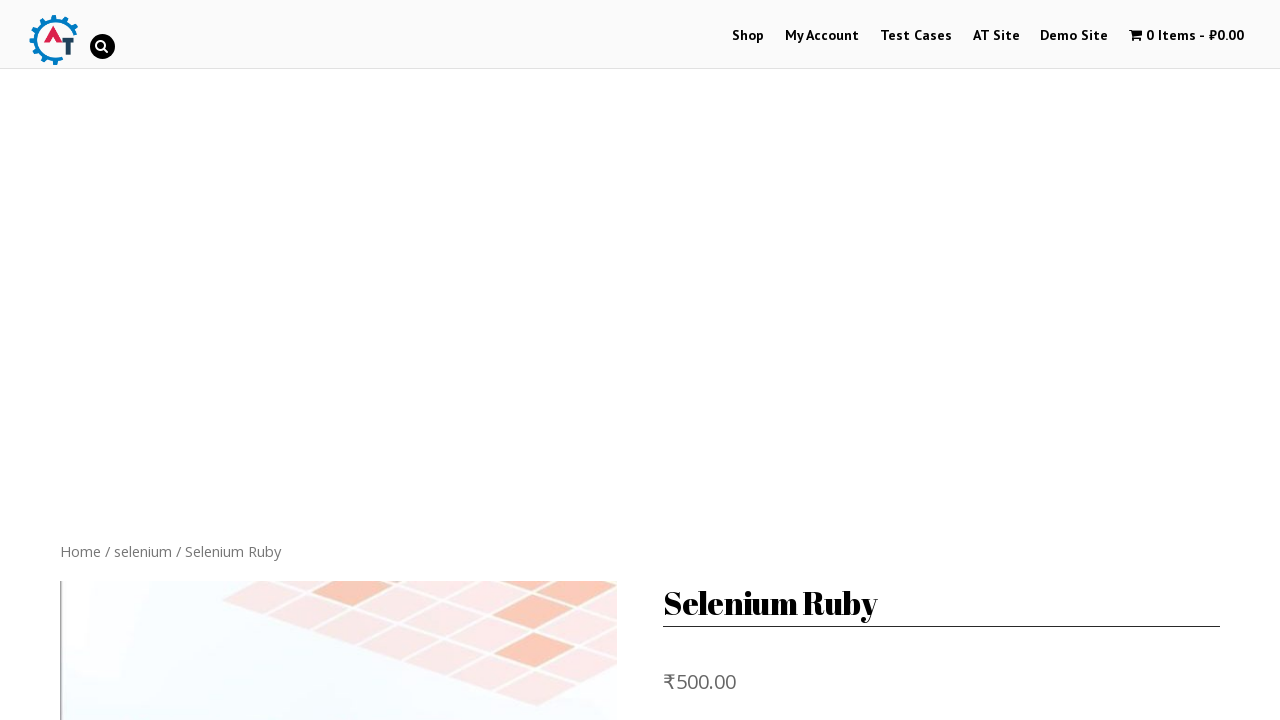

Navigated back from first arrival product
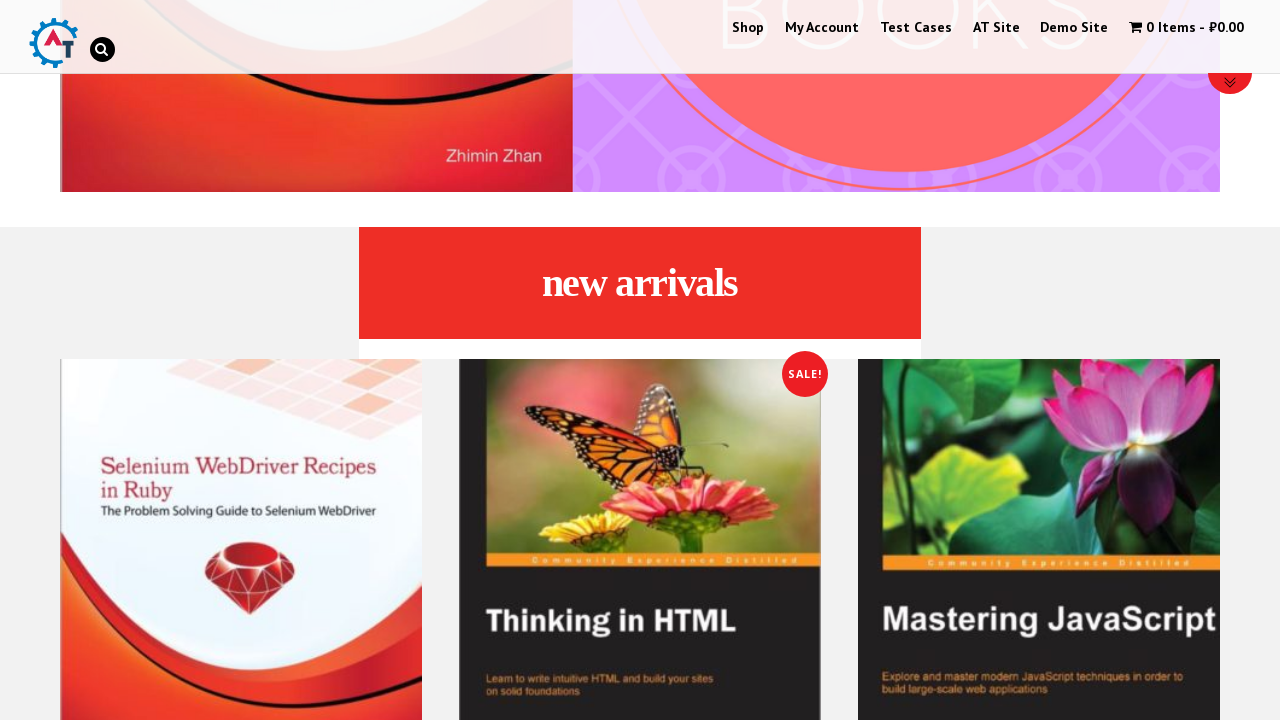

Page loaded after back navigation
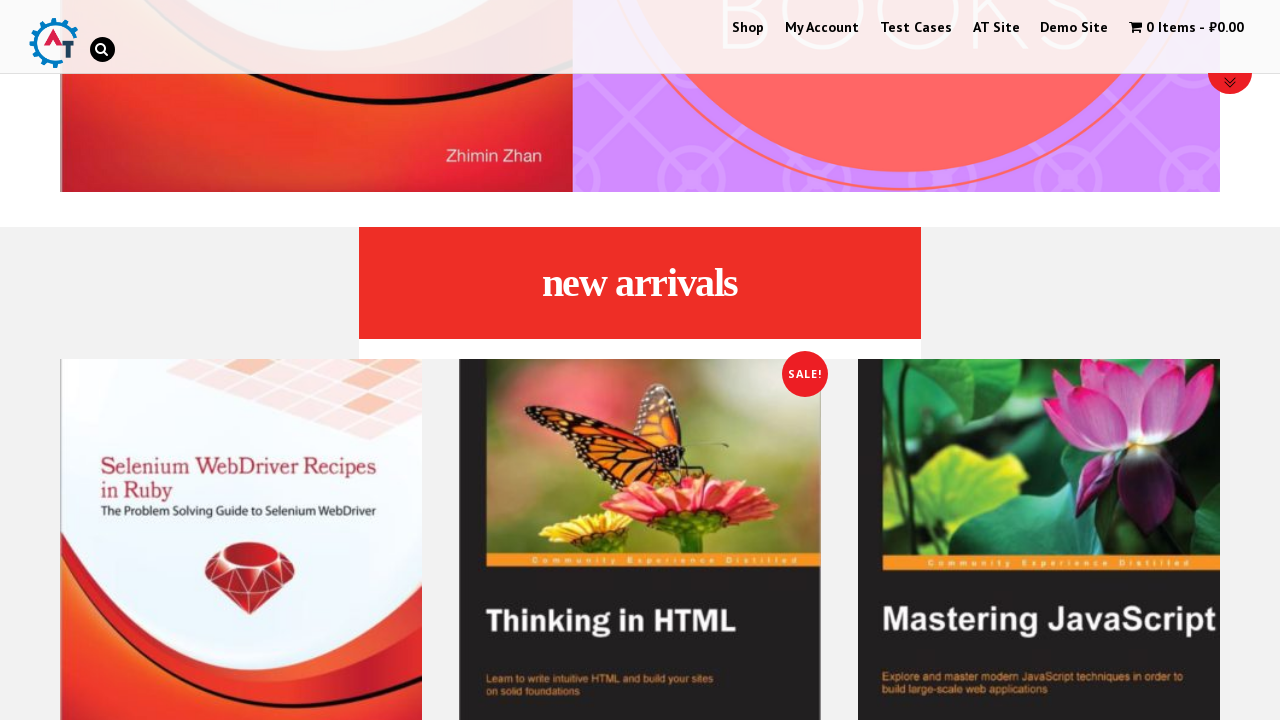

Clicked second arrival product image at (640, 539) on xpath=//*[@id='text-22-sub_row_1-0-2-1-0']/div/ul/li/a[1]/img
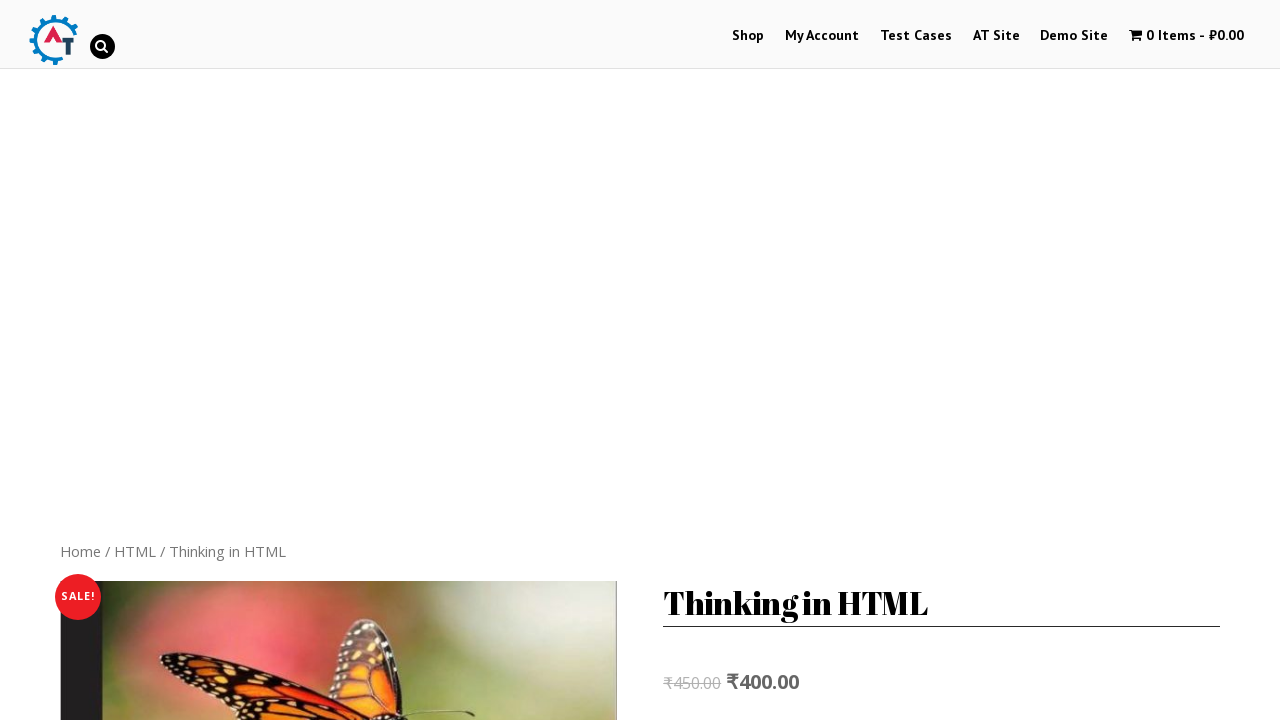

Navigated back from second arrival product
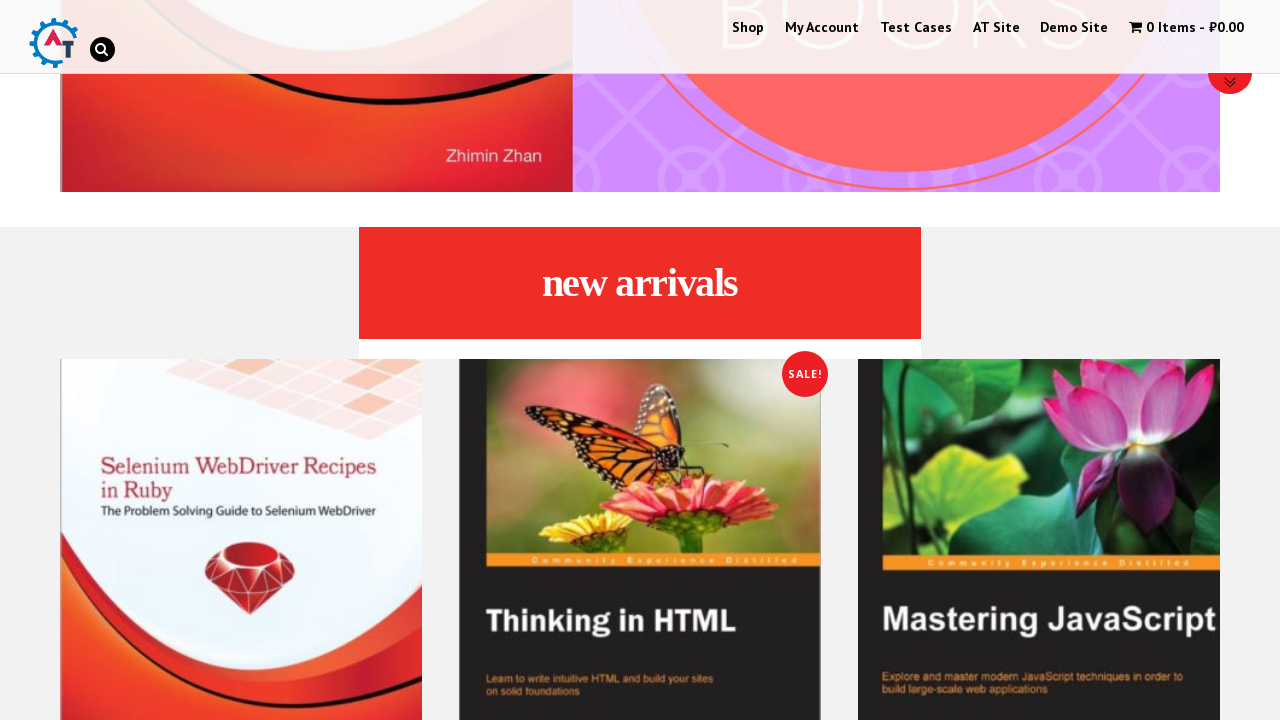

Page loaded after back navigation
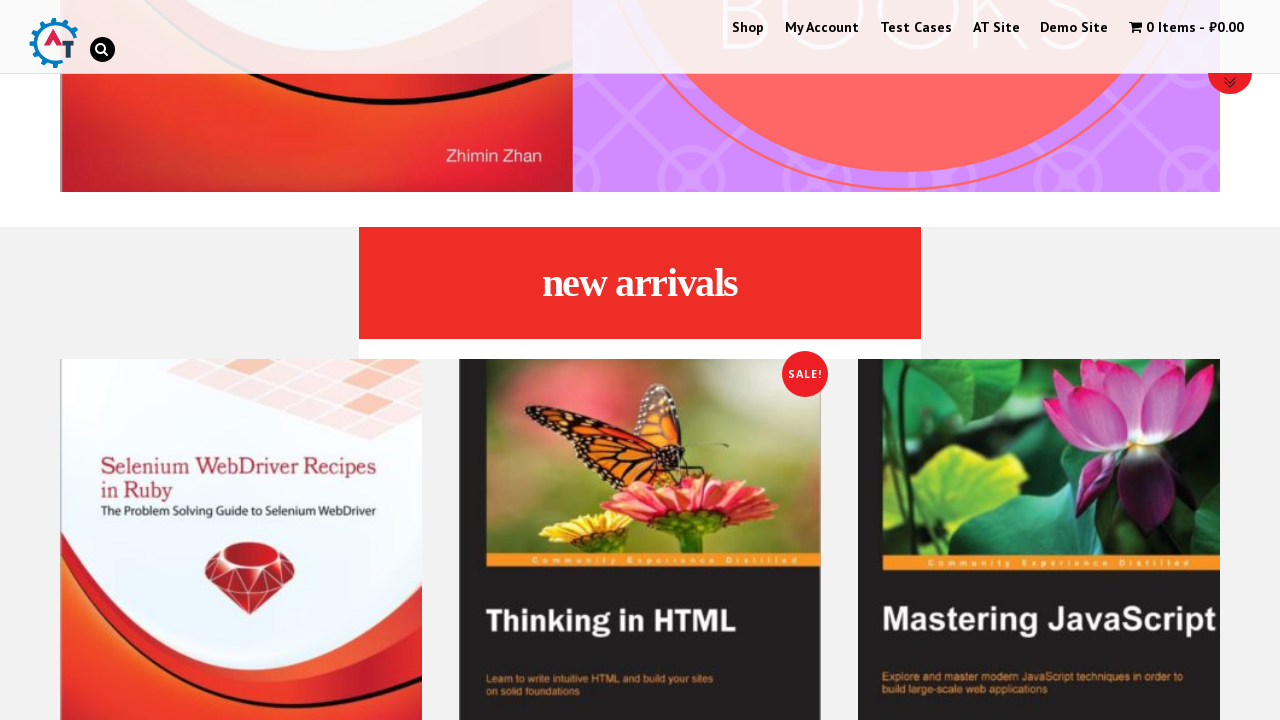

Clicked third arrival product image at (1039, 539) on xpath=//*[@id='text-22-sub_row_1-0-2-2-0']/div/ul/li/a[1]/img
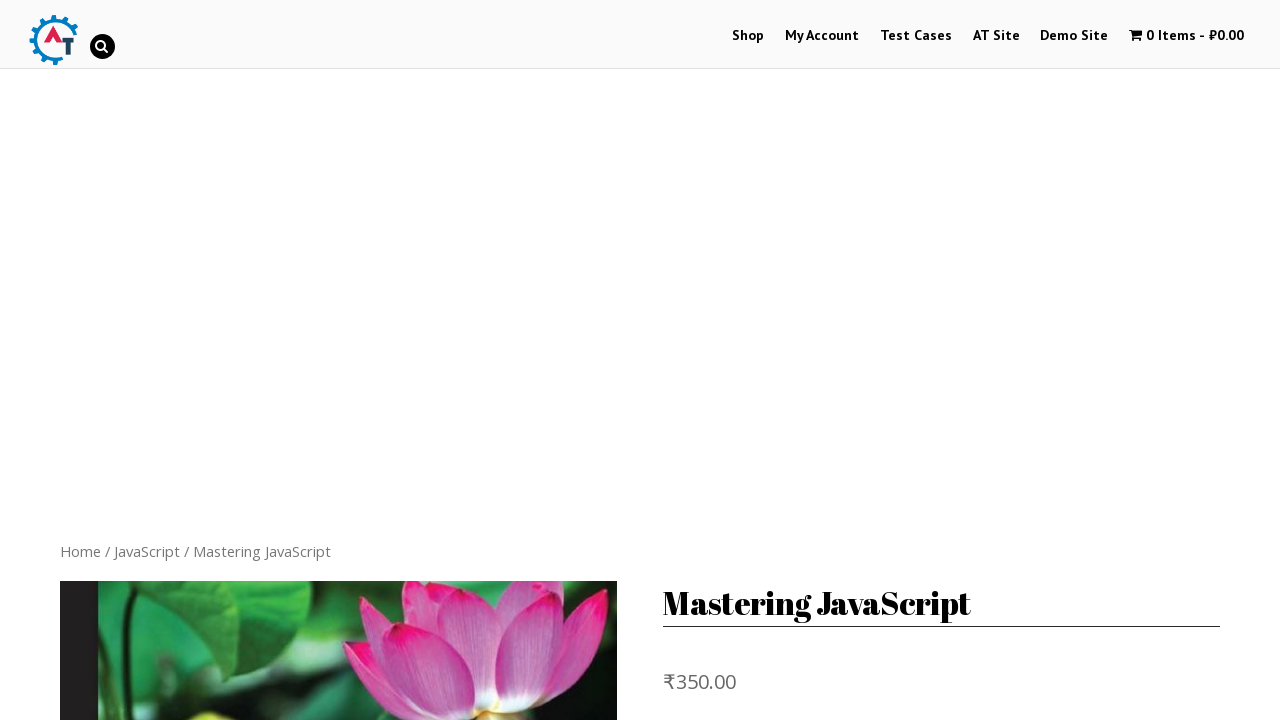

Navigated back from third arrival product
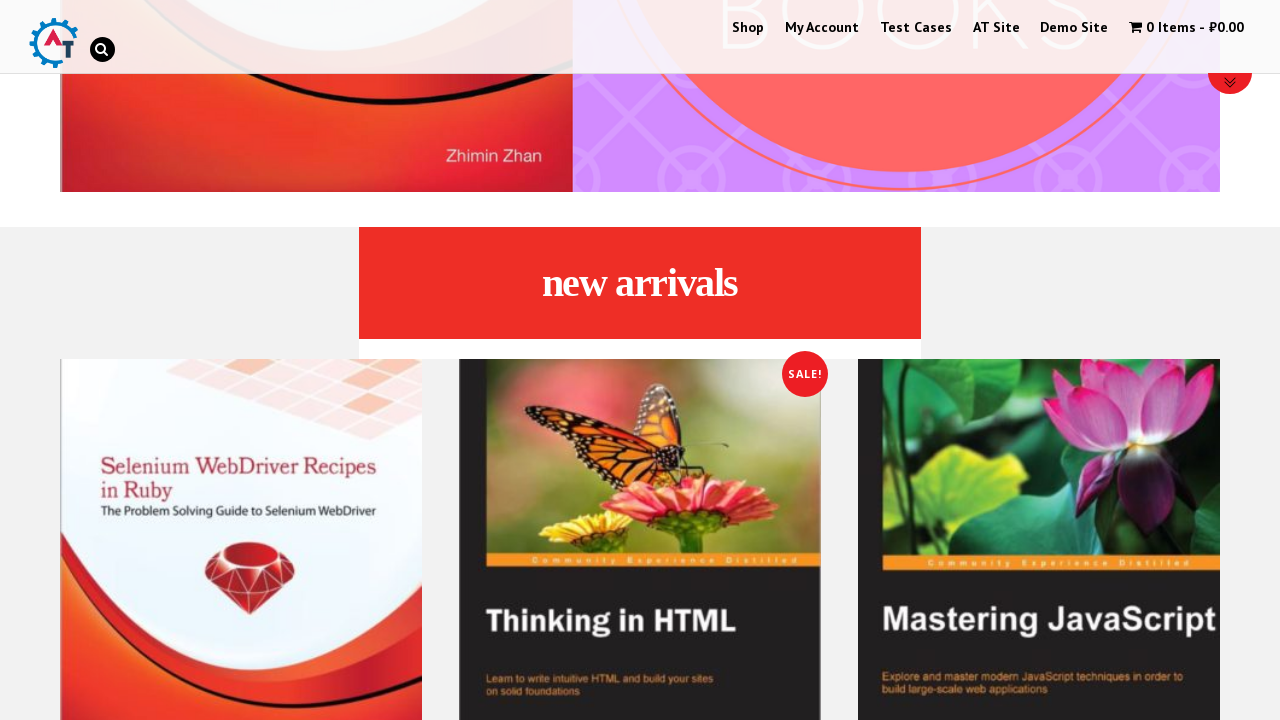

Page loaded after back navigation
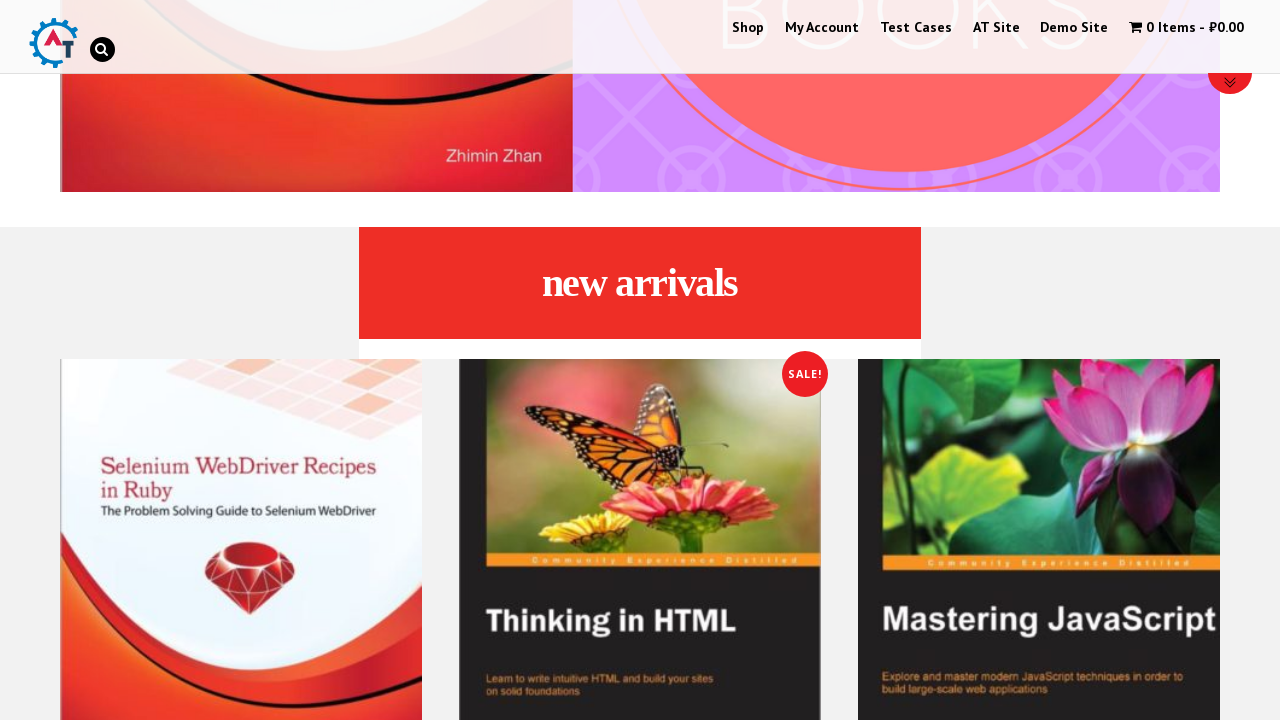

Added first book to basket at (241, 360) on xpath=//*[@id='text-22-sub_row_1-0-2-0-0']/div/ul/li/a[2]
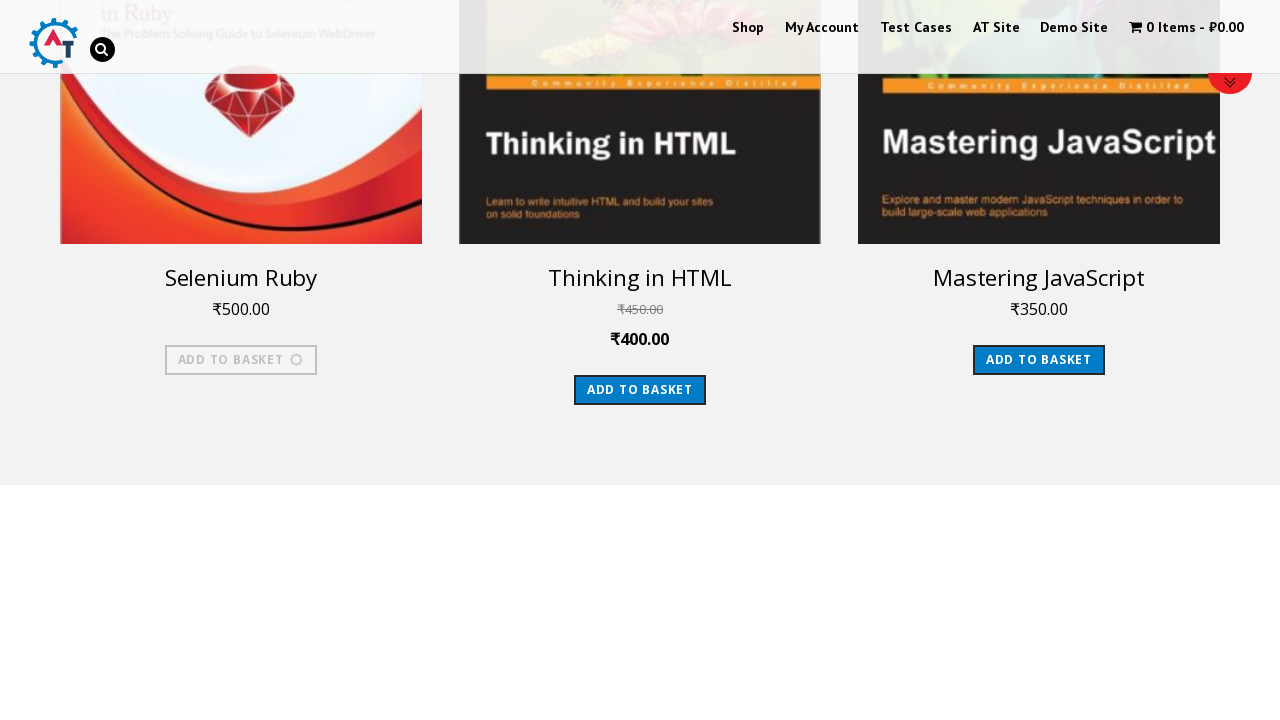

Waited 1000ms after adding first book
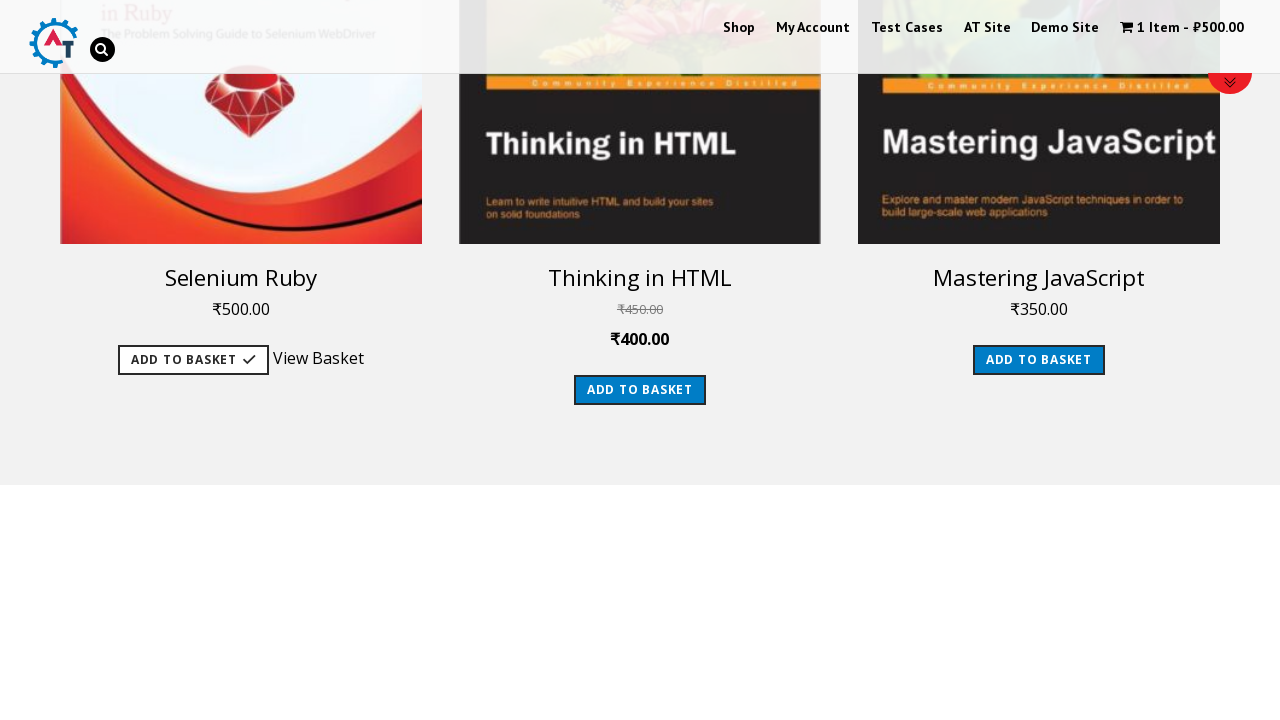

Added third book to basket at (1039, 360) on xpath=//*[@id='text-22-sub_row_1-0-2-2-0']/div/ul/li/a[2]
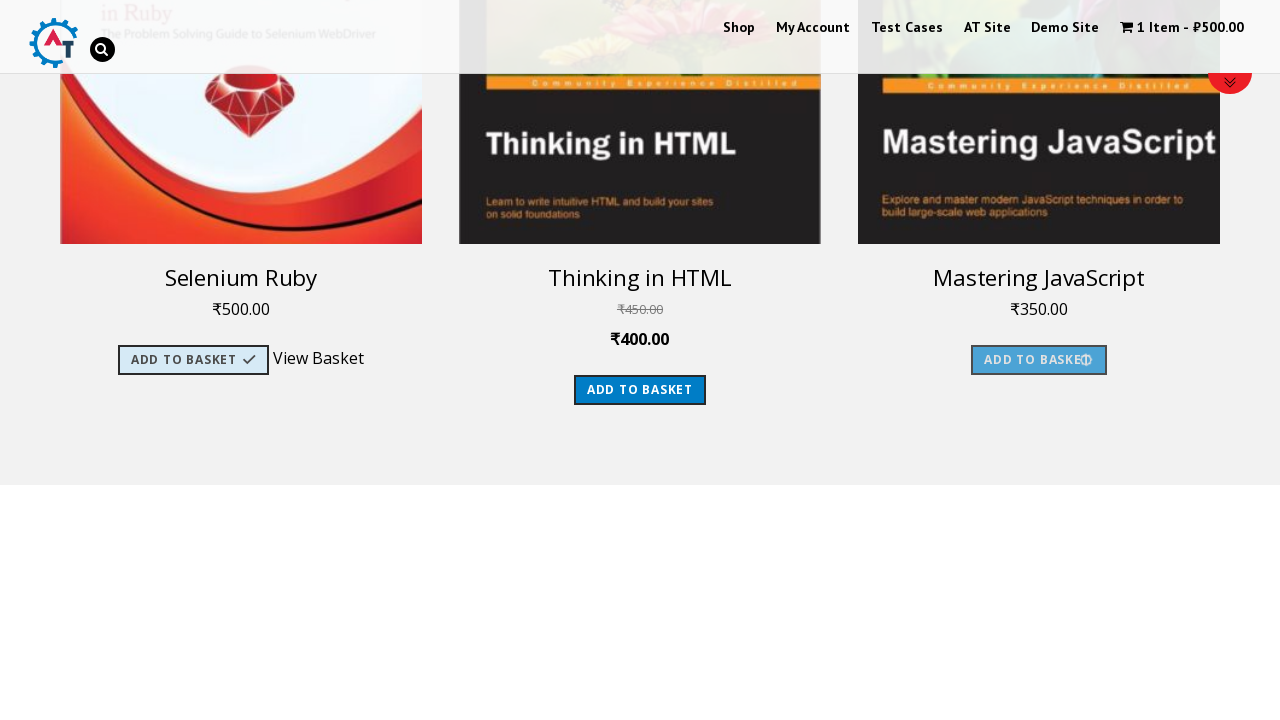

Waited 2000ms after adding third book
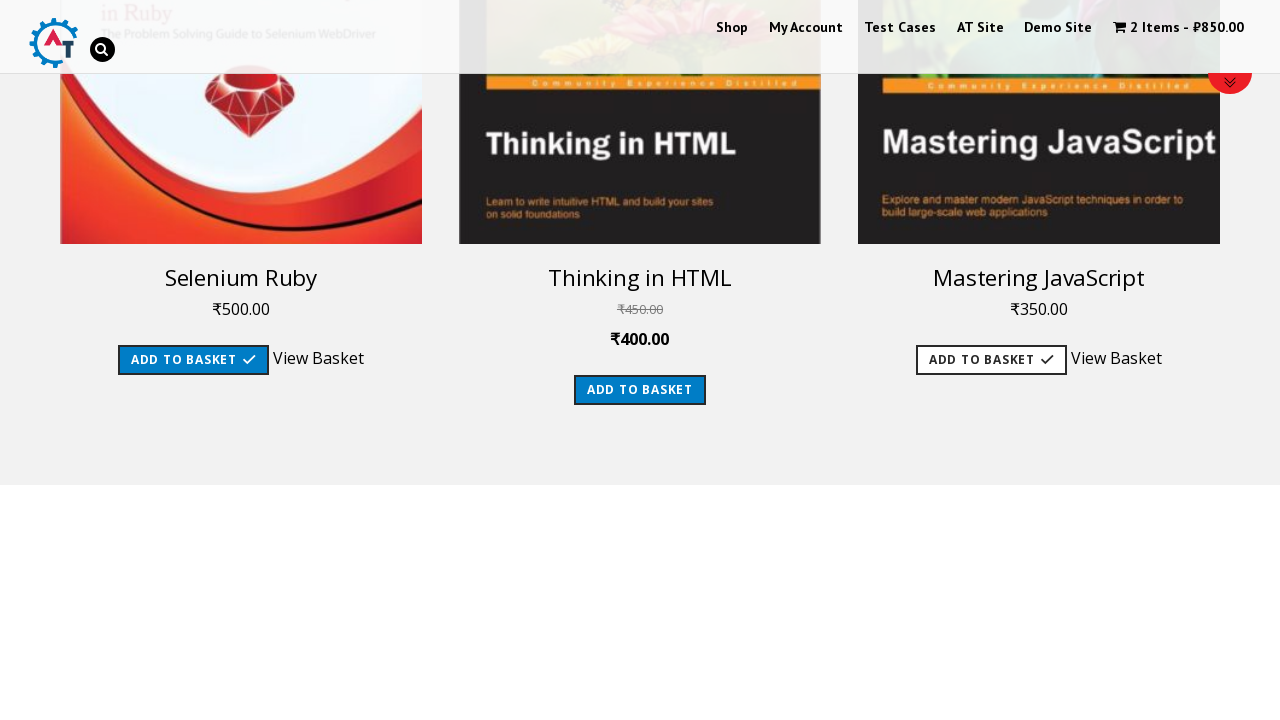

Clicked first arrival product image to view details at (241, 182) on xpath=//*[@id='text-22-sub_row_1-0-2-0-0']/div/ul/li/a[1]/img
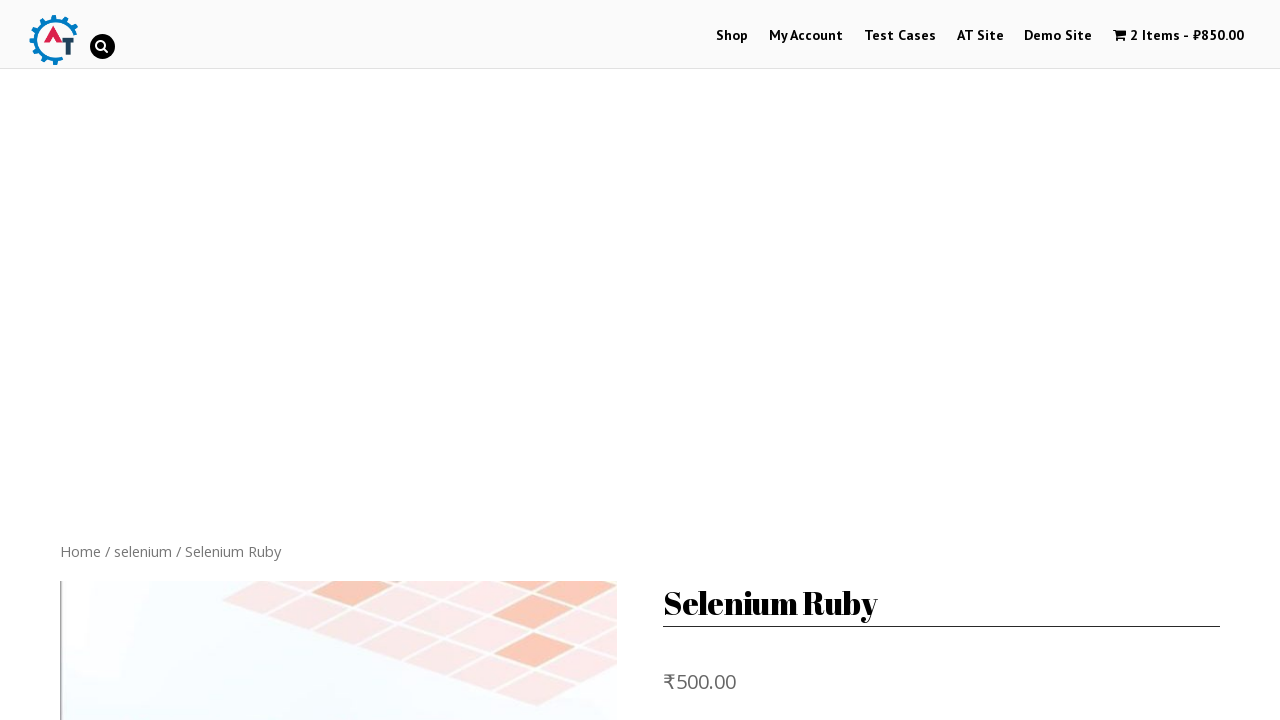

Navigated forward
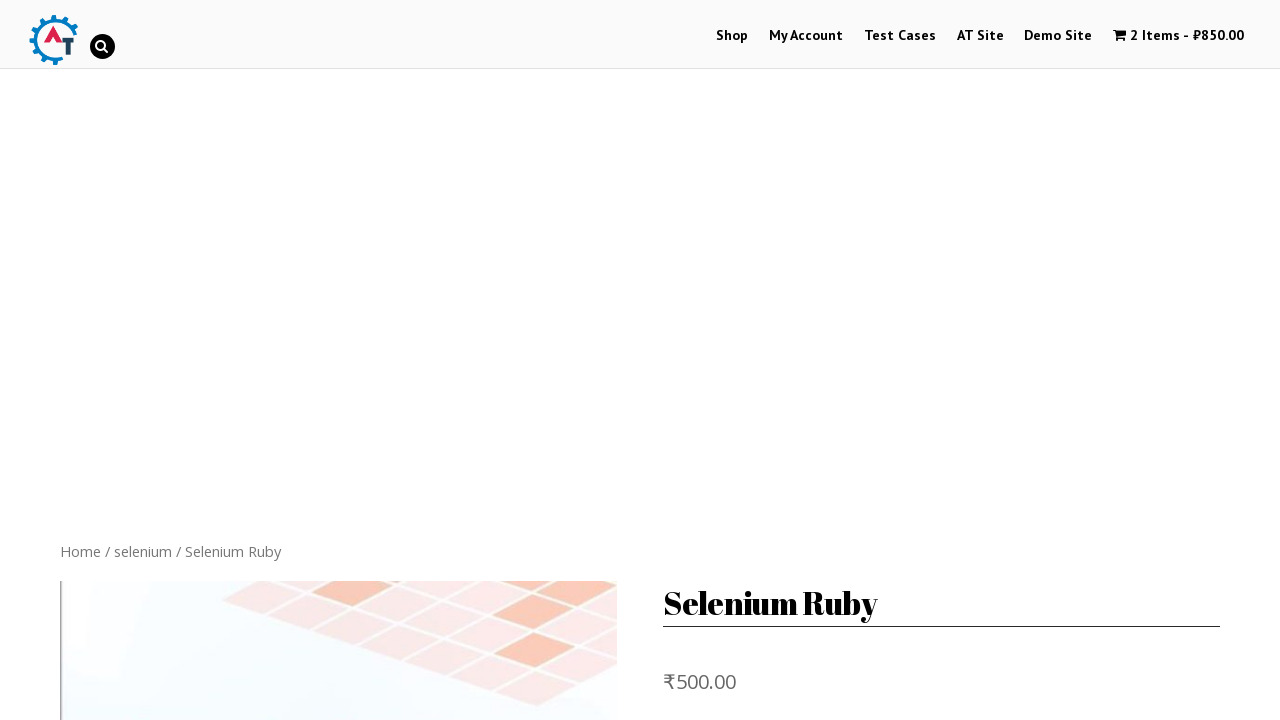

Page loaded after forward navigation
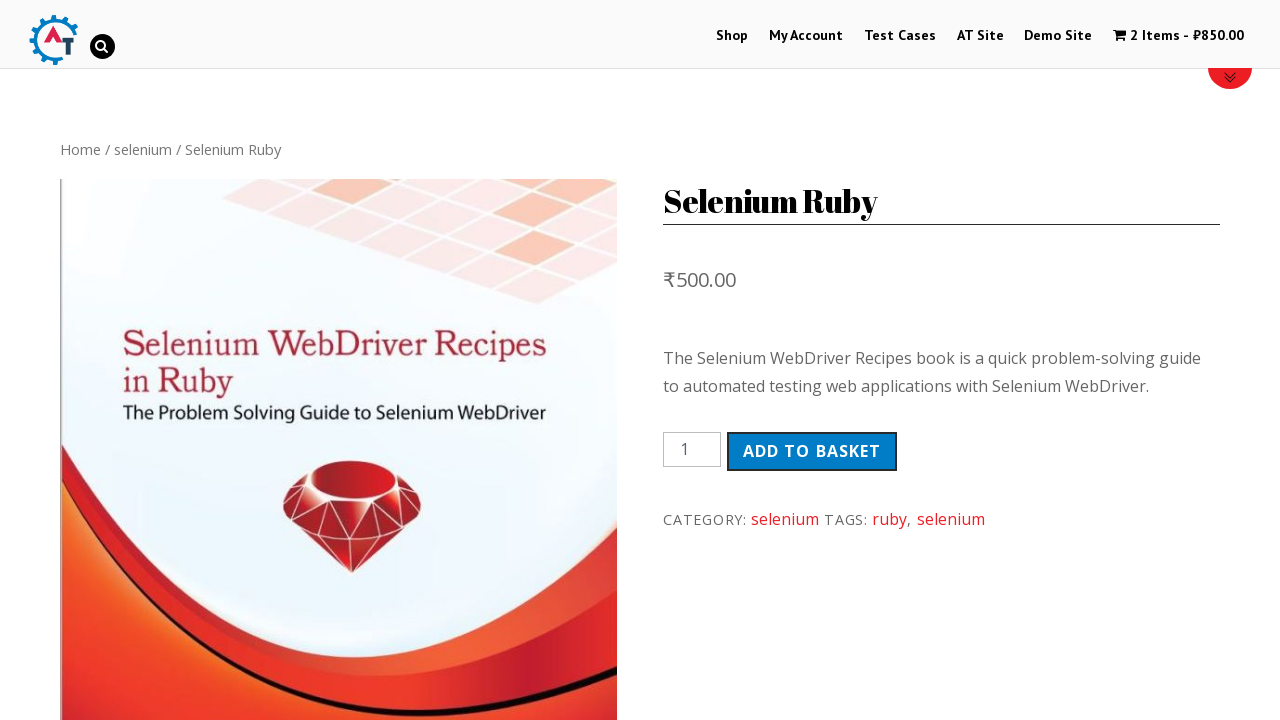

Clicked description tab for first product at (144, 360) on xpath=//*[@id='product-160']/div[3]/ul/li[1]/a
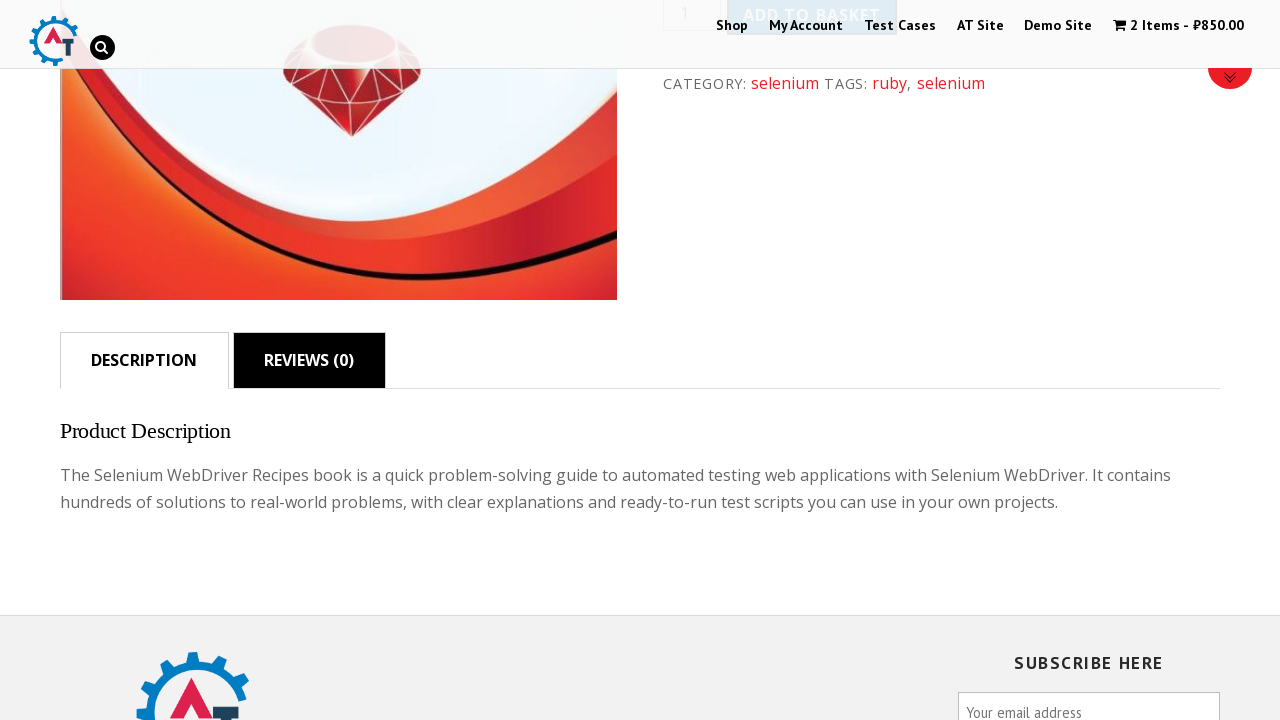

Navigated back from first product description
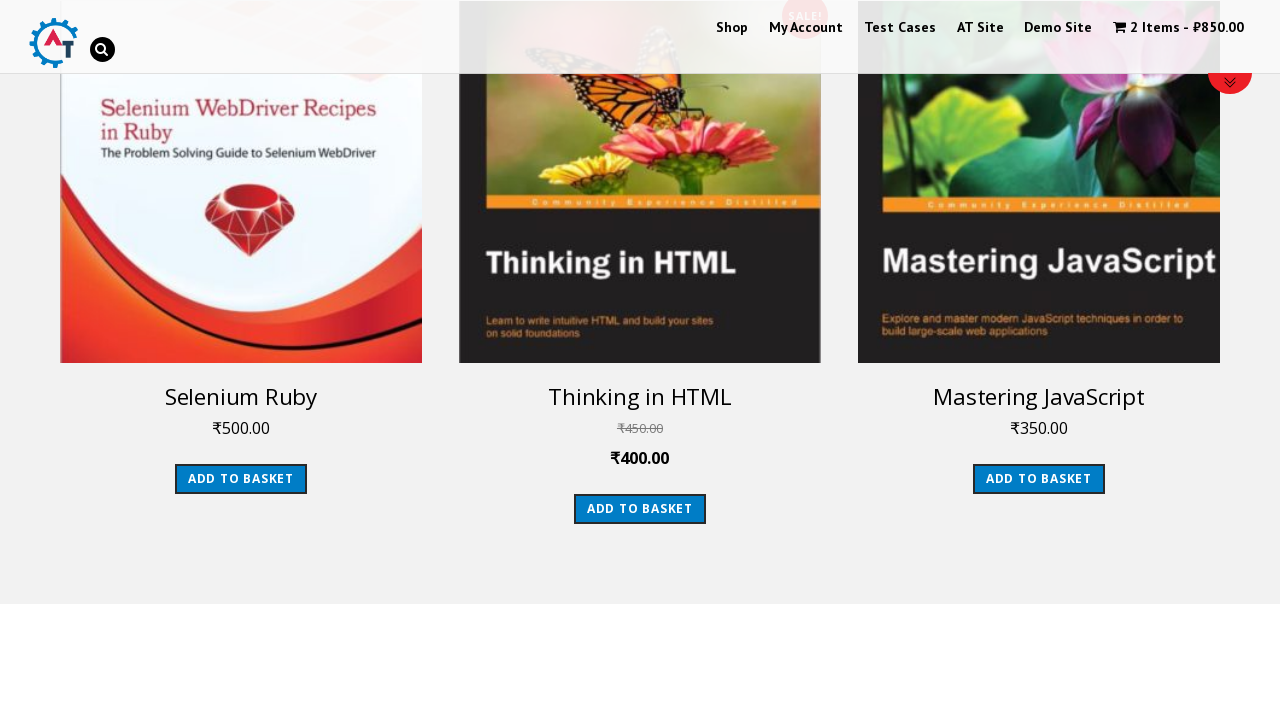

Page loaded after back navigation
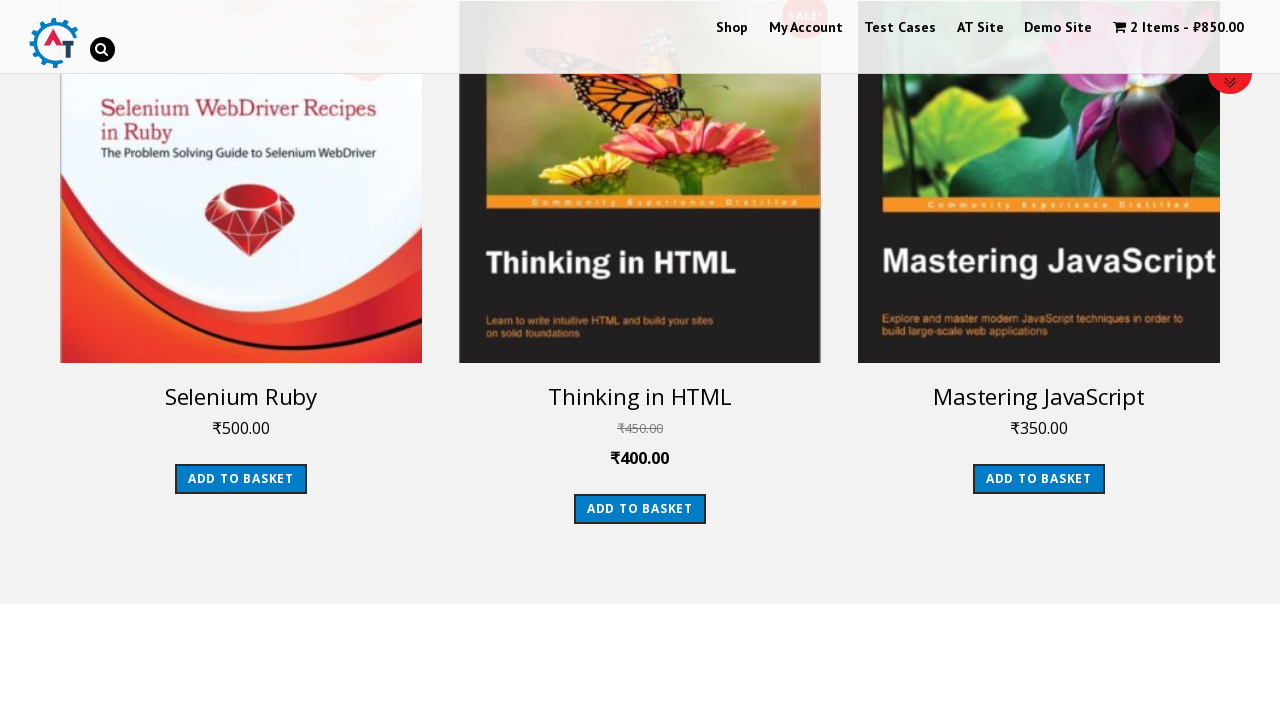

Clicked third arrival product image to view details at (1039, 182) on xpath=//*[@id='text-22-sub_row_1-0-2-2-0']/div/ul/li/a[1]/img
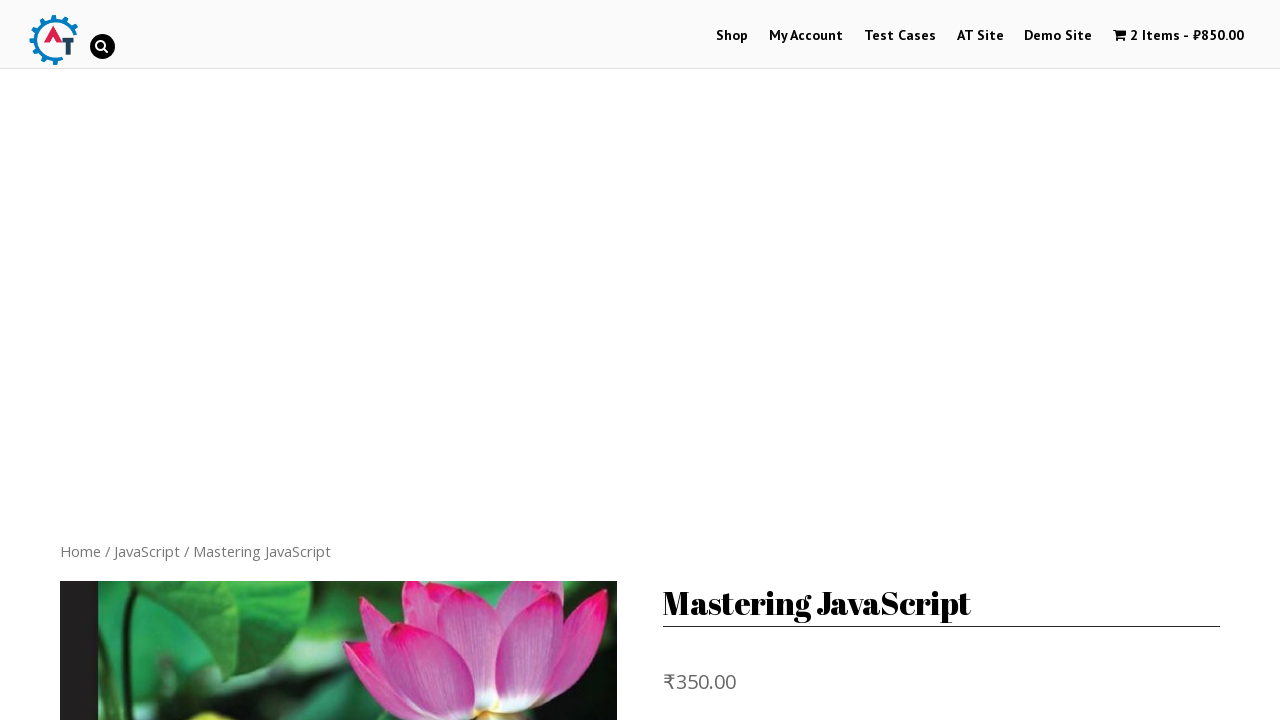

Navigated forward
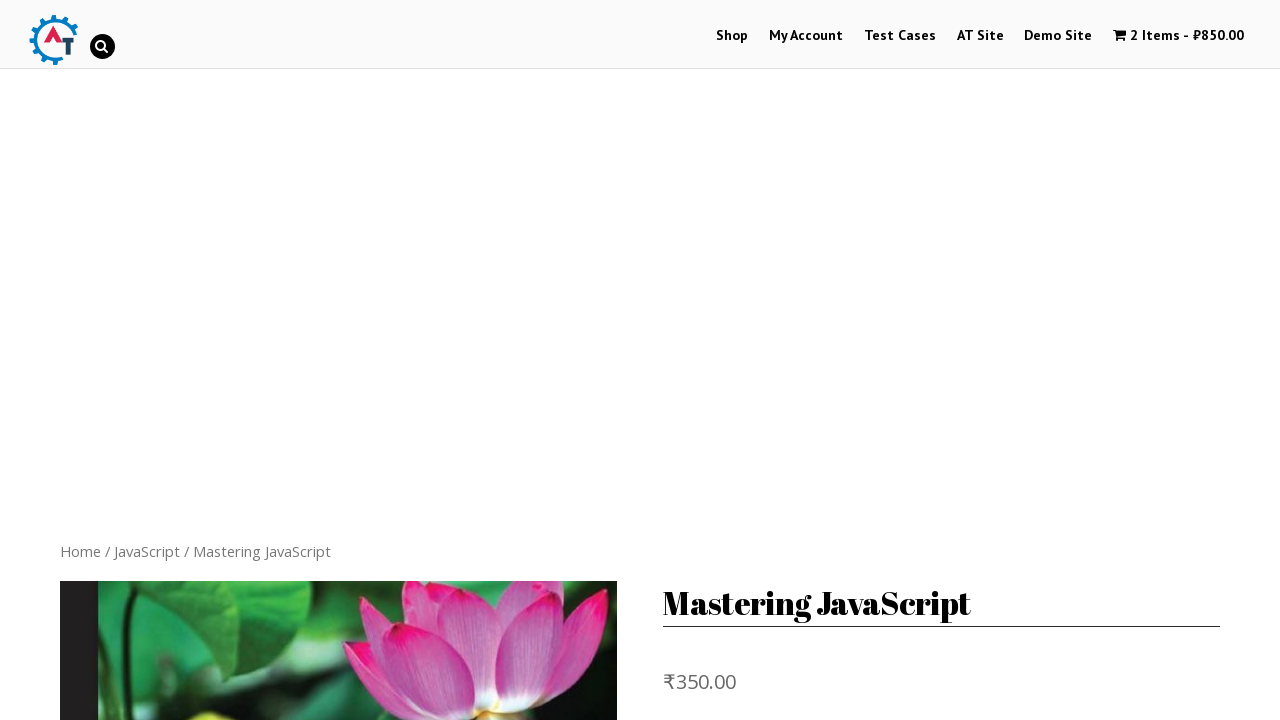

Page loaded after forward navigation
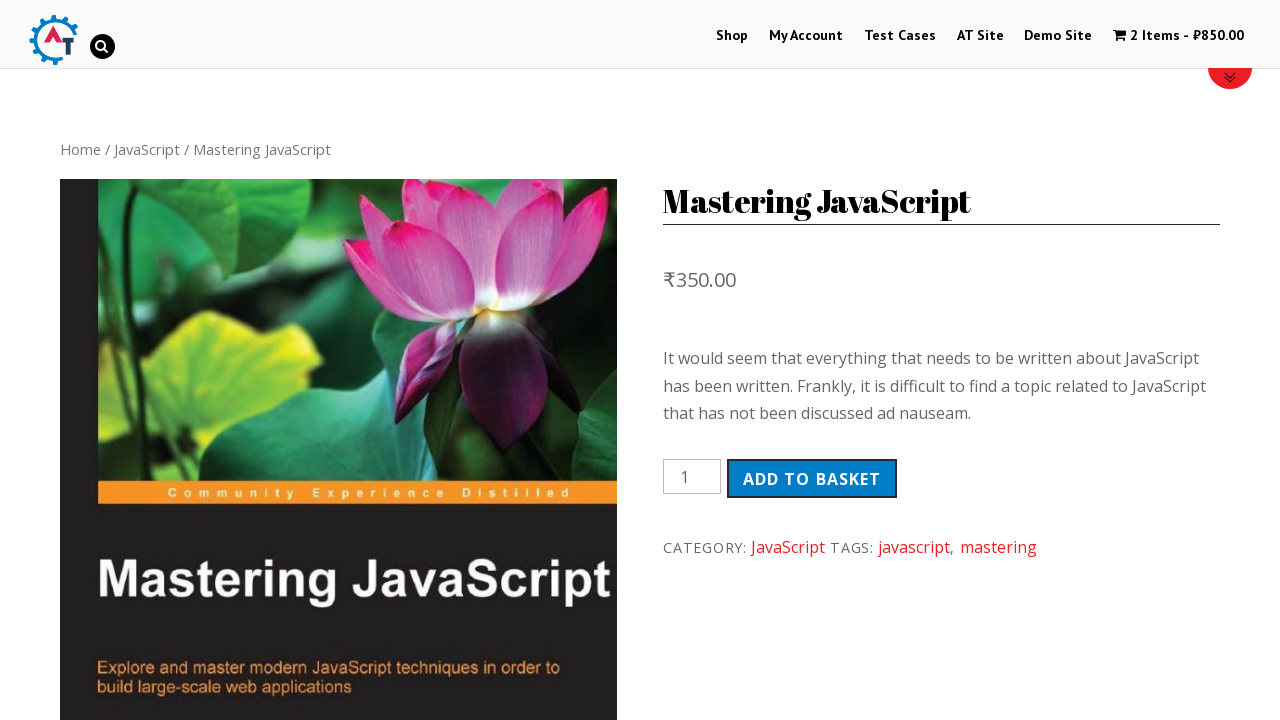

Clicked description tab for third product at (144, 360) on xpath=//*[@id='product-165']/div[3]/ul/li[1]/a
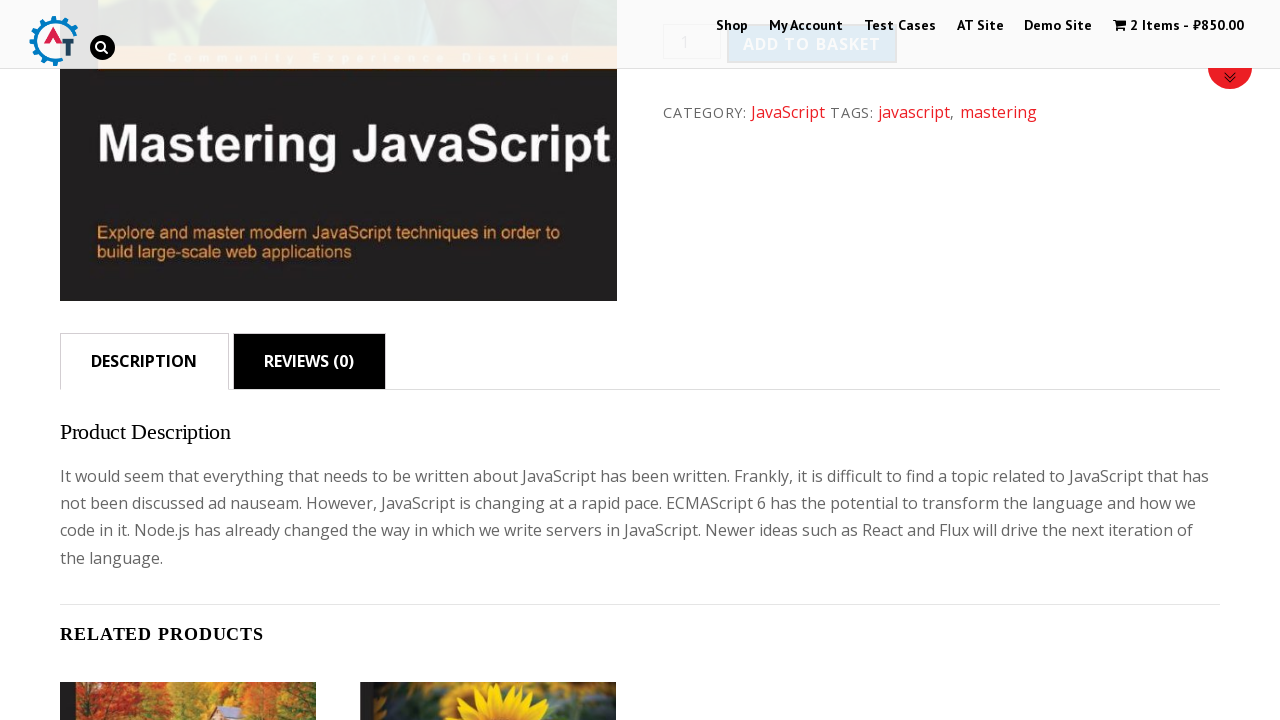

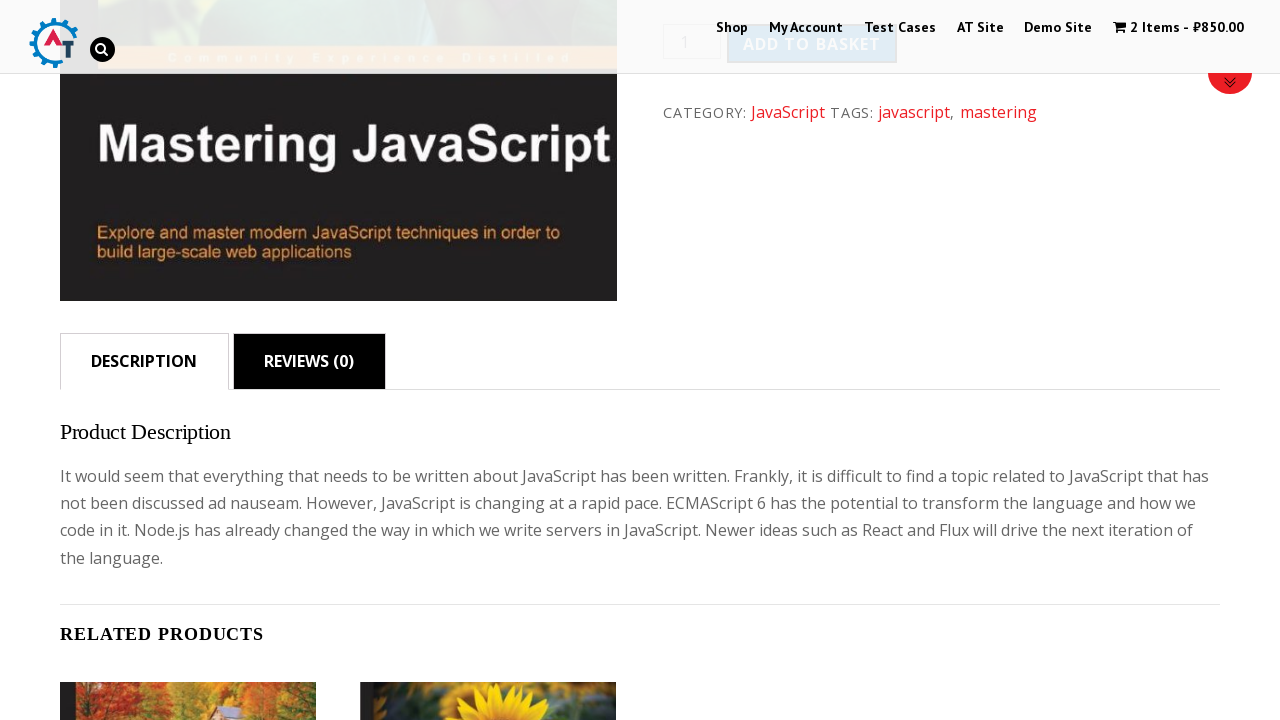